Tests various copy-paste scenarios between email and password fields, including copying from email to password, password to email with hidden text, and password to email with visible text

Starting URL: https://ismetalp98.github.io/cs458-p1/

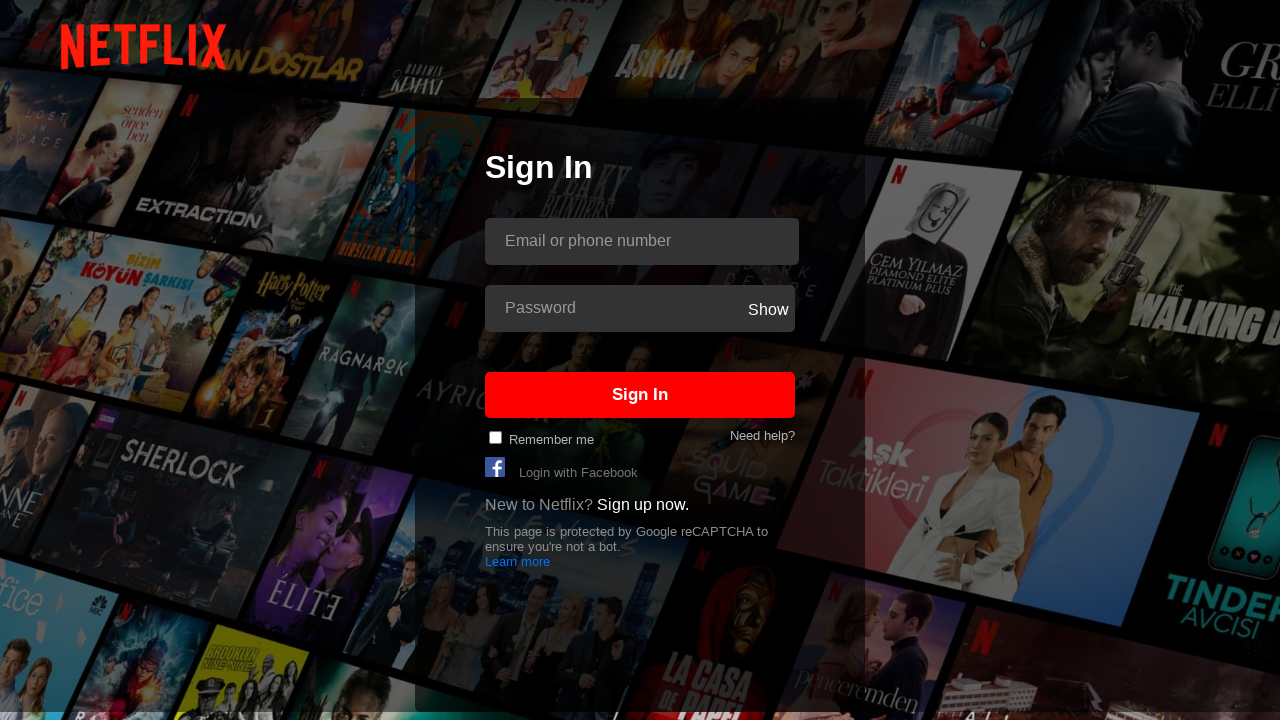

Filled email field with 'asd123er' on #inputEmail
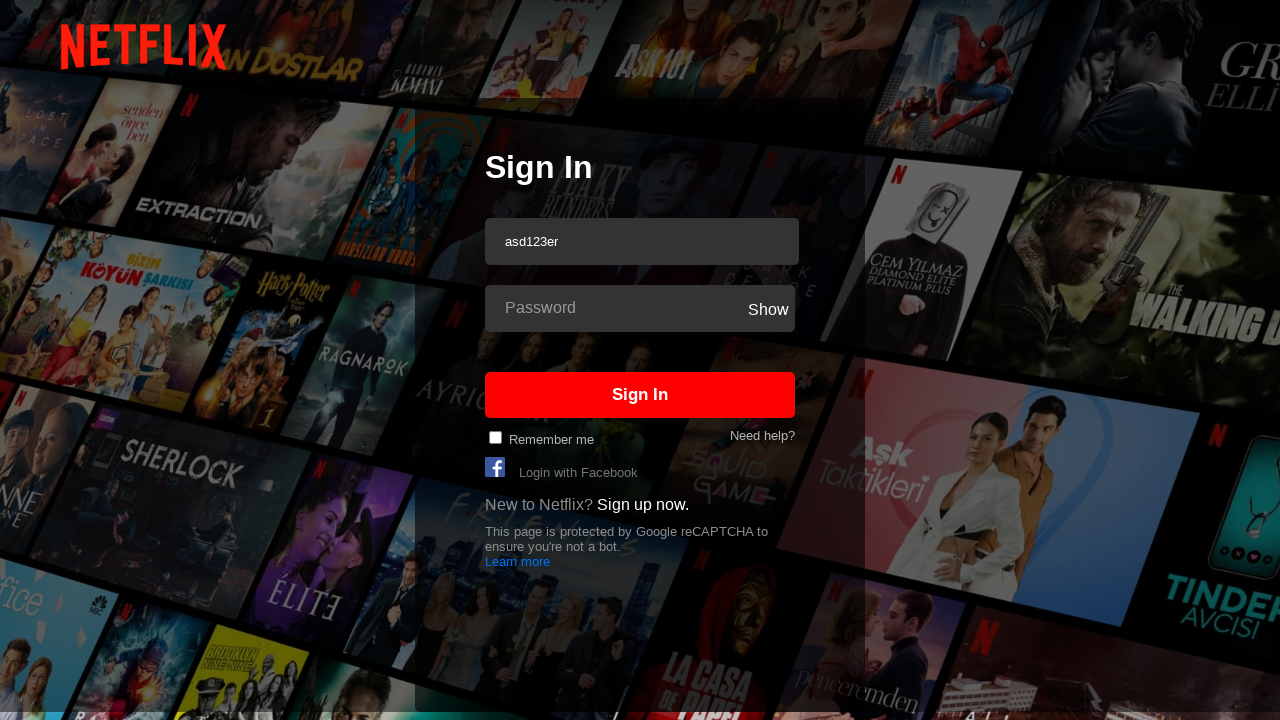

Clicked on email field at (642, 241) on #inputEmail
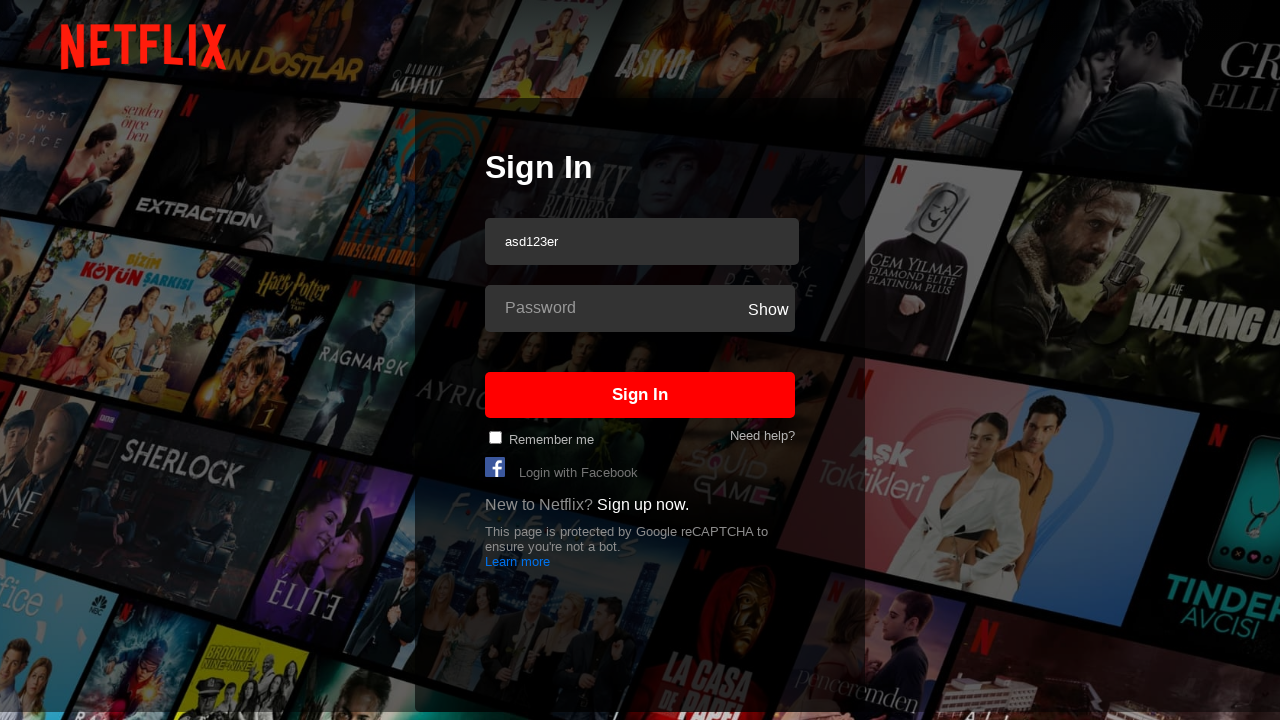

Selected all text in email field
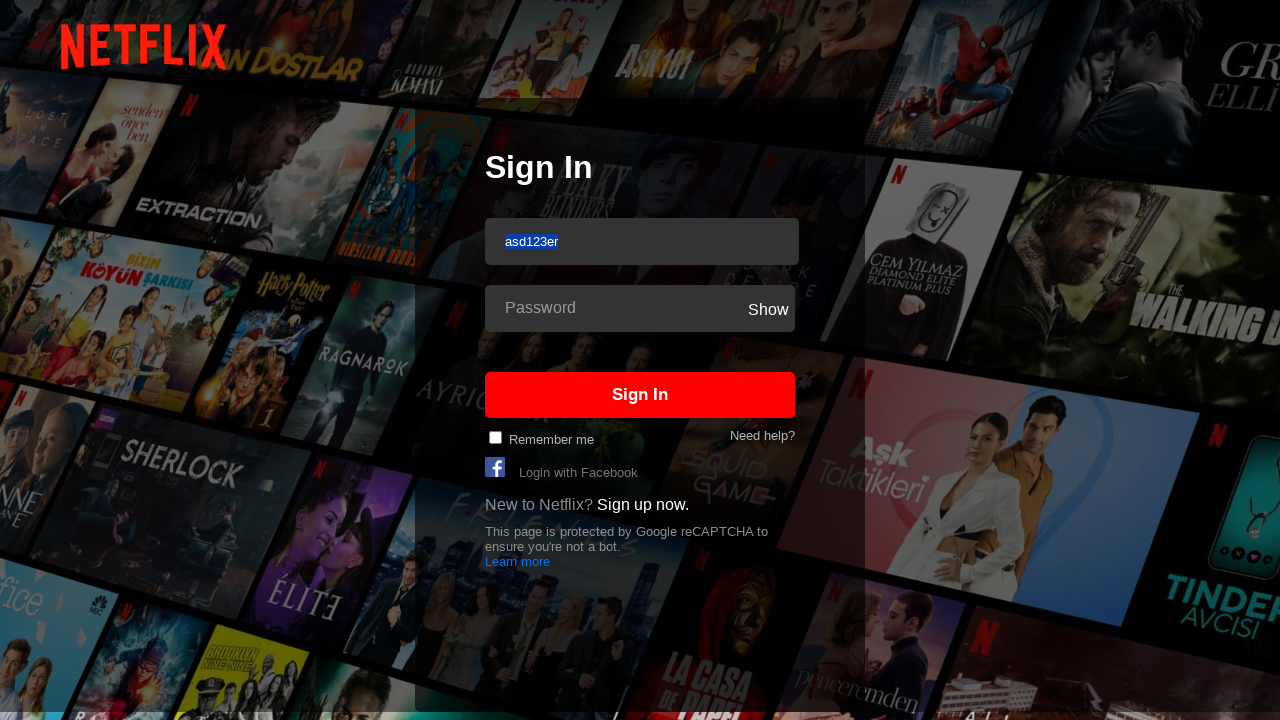

Copied text from email field
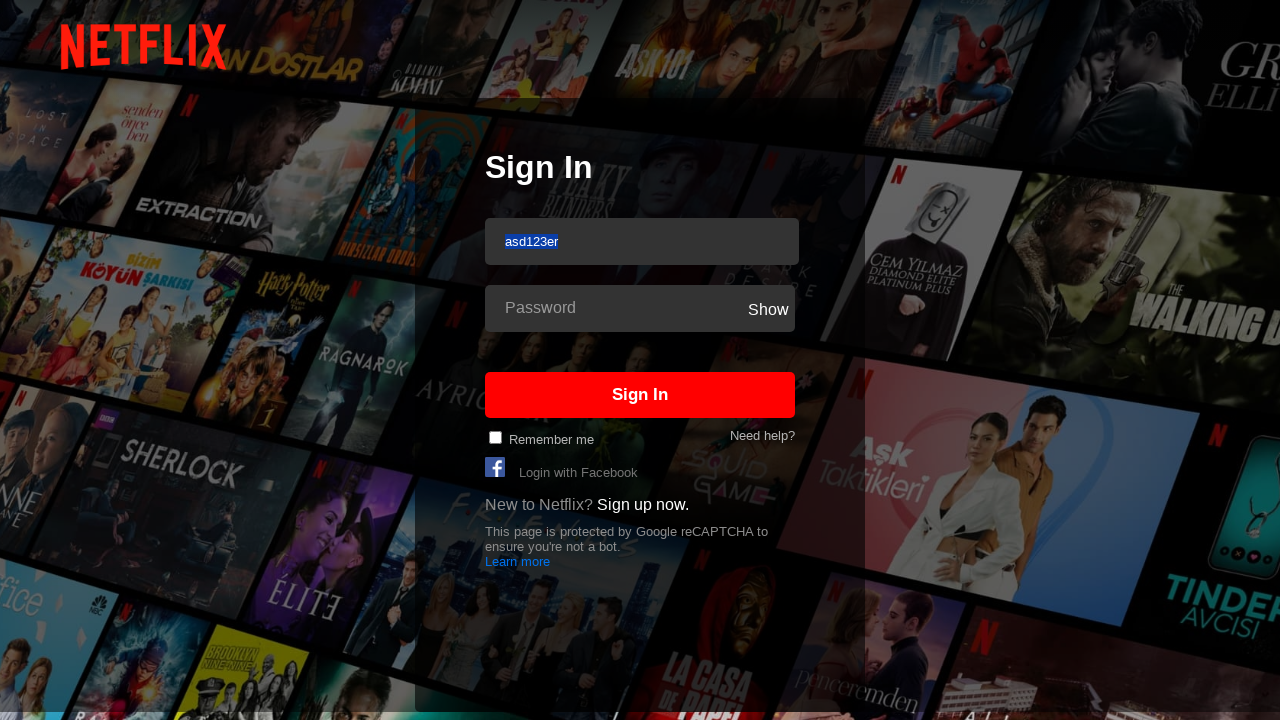

Clicked on password field at (614, 308) on #inputPassword
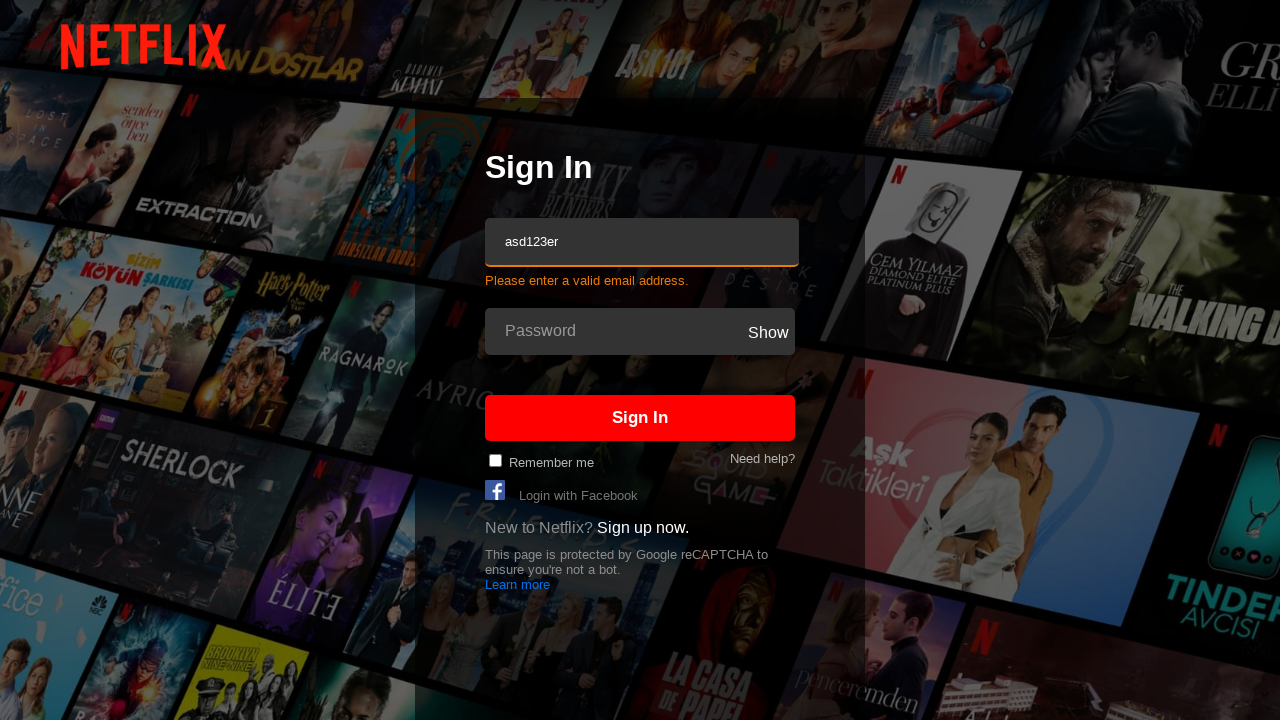

Pasted email text into password field
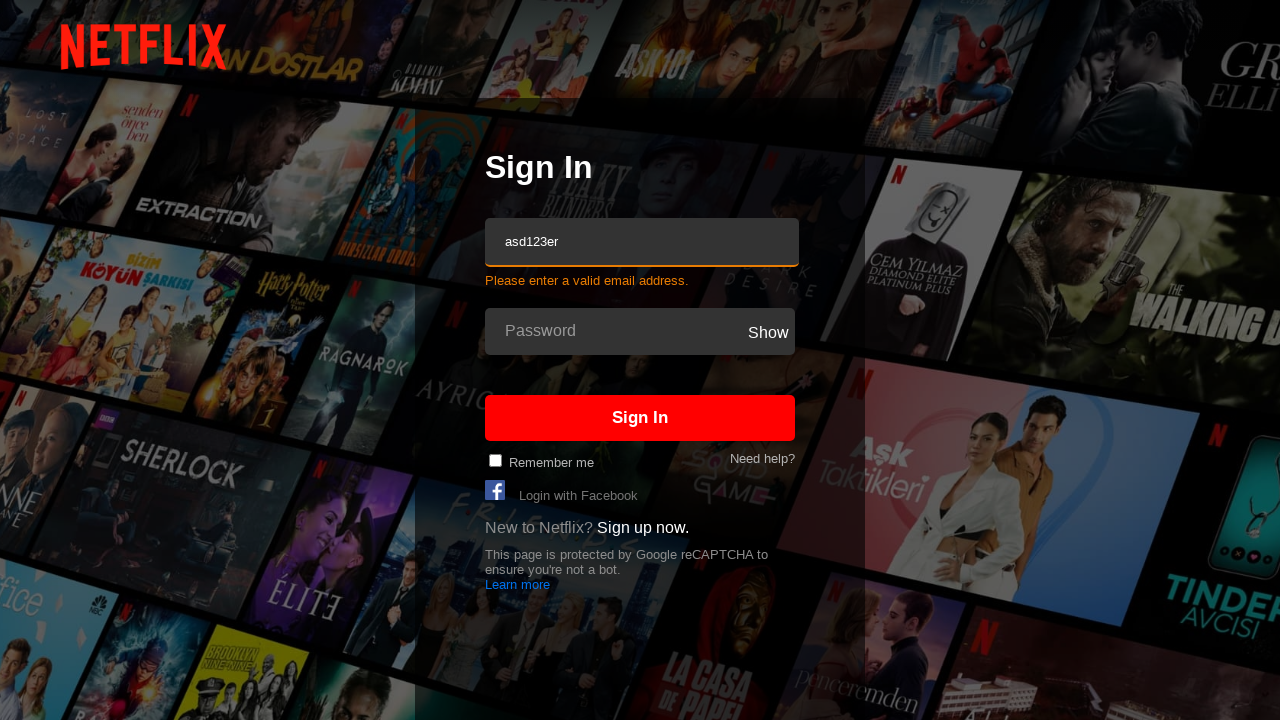

Clicked on email field at (642, 242) on #inputEmail
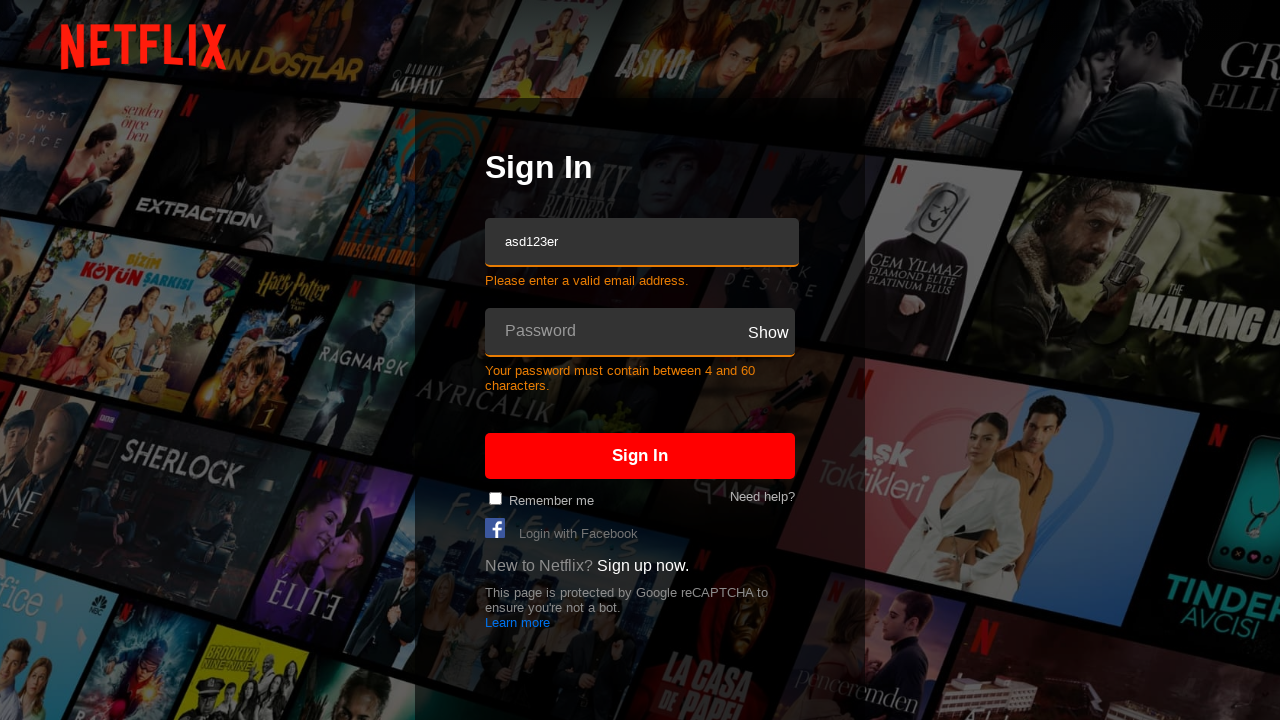

Selected all text in email field
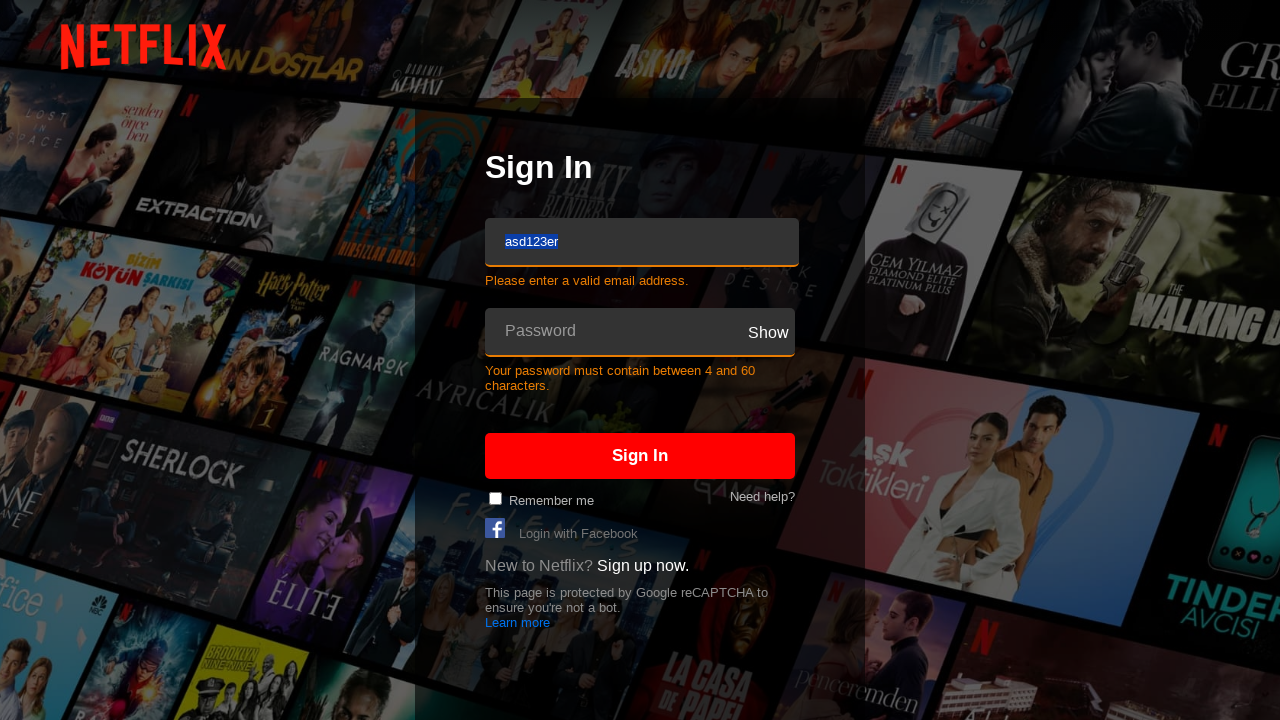

Filled email field with valid email 'ismet@gmail.com' on #inputEmail
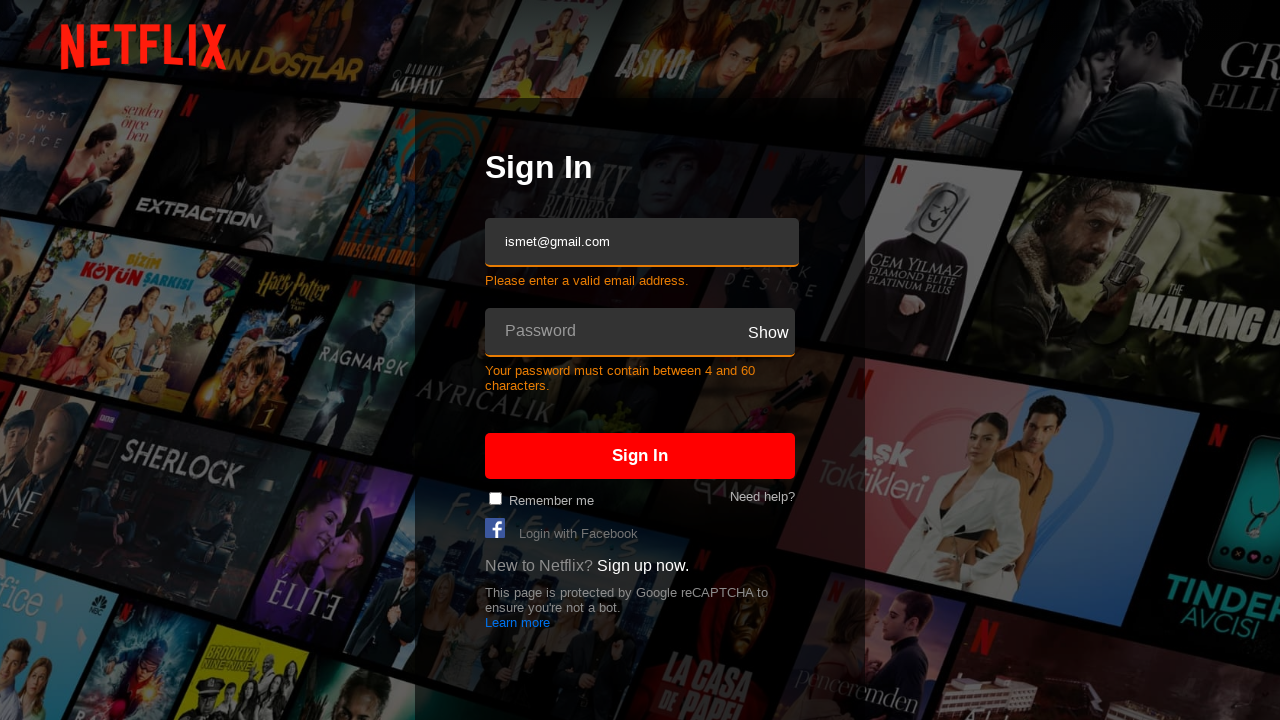

Clicked sign in button - should fail due to invalid password at (640, 456) on #signin-button
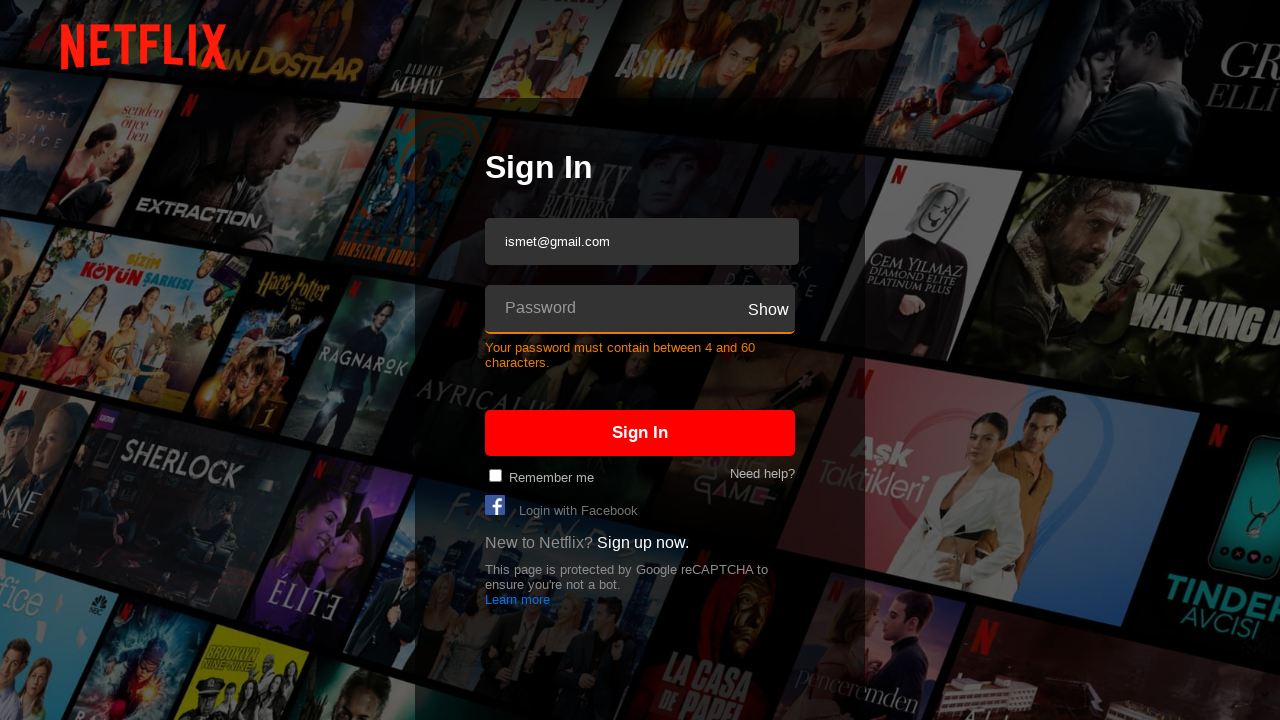

Clicked on password field at (614, 308) on #inputPassword
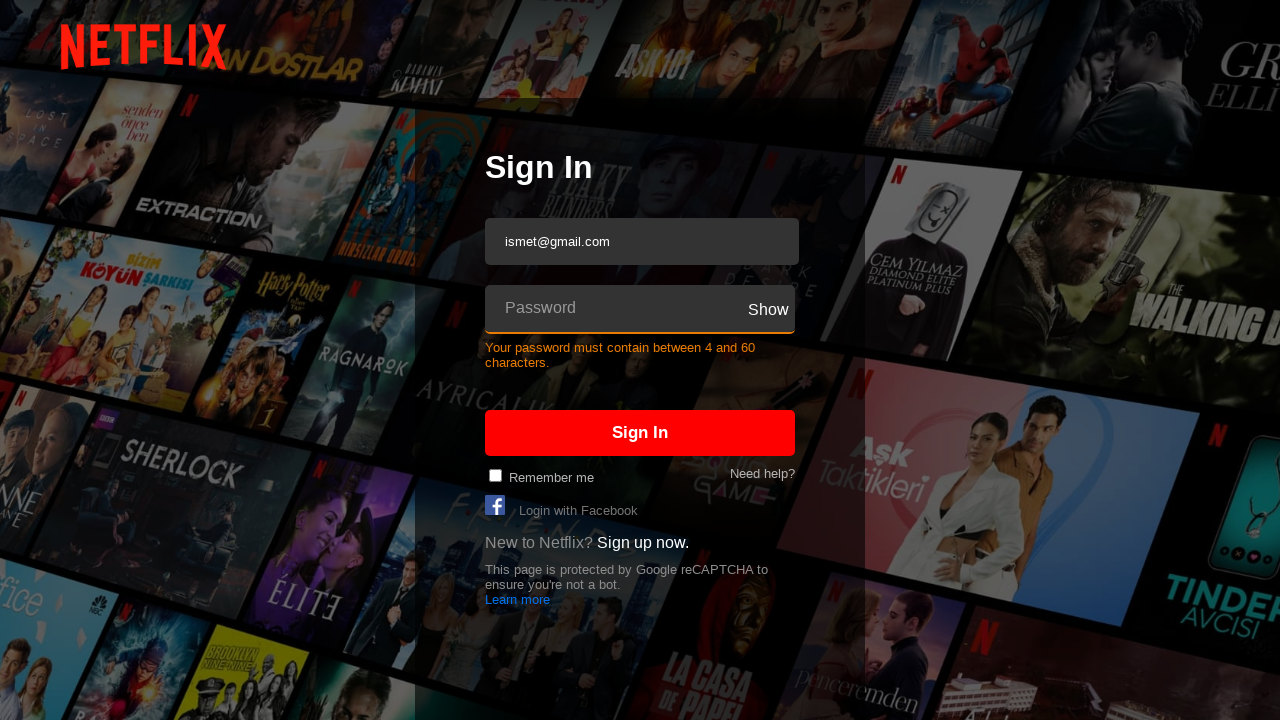

Selected all text in password field
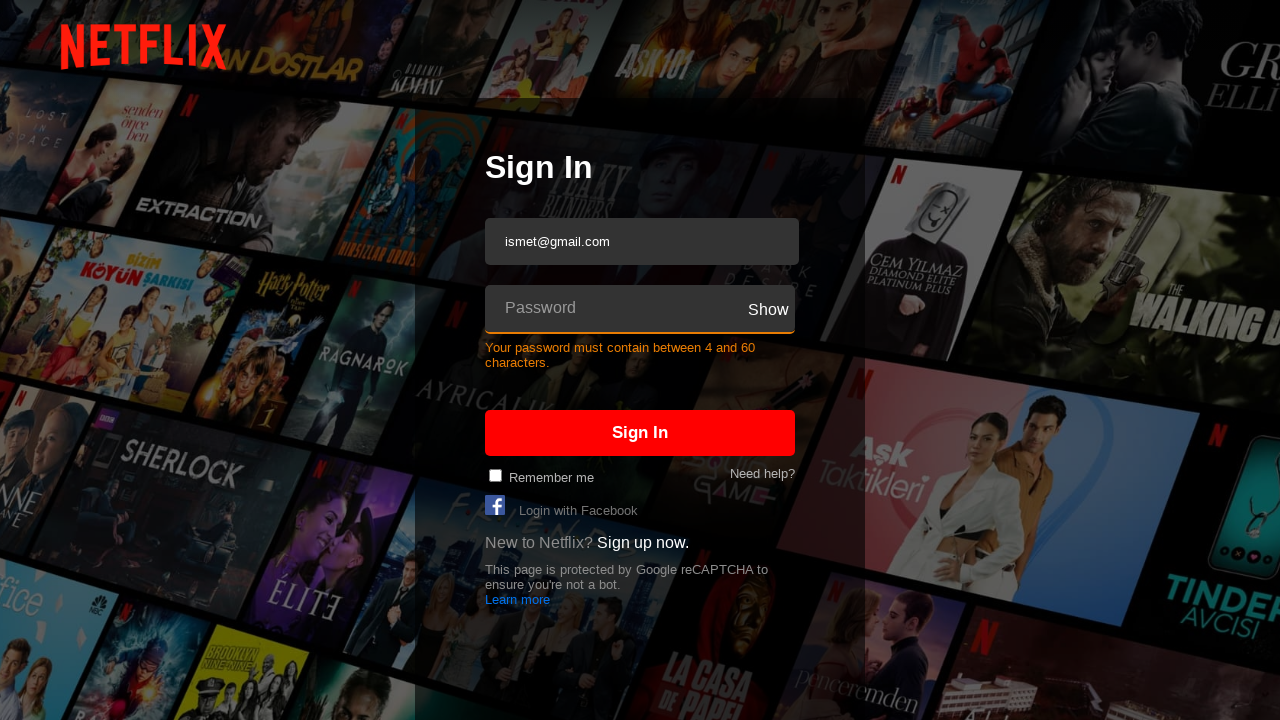

Filled password field with 'ismet@gmail.com' (hidden text) on #inputPassword
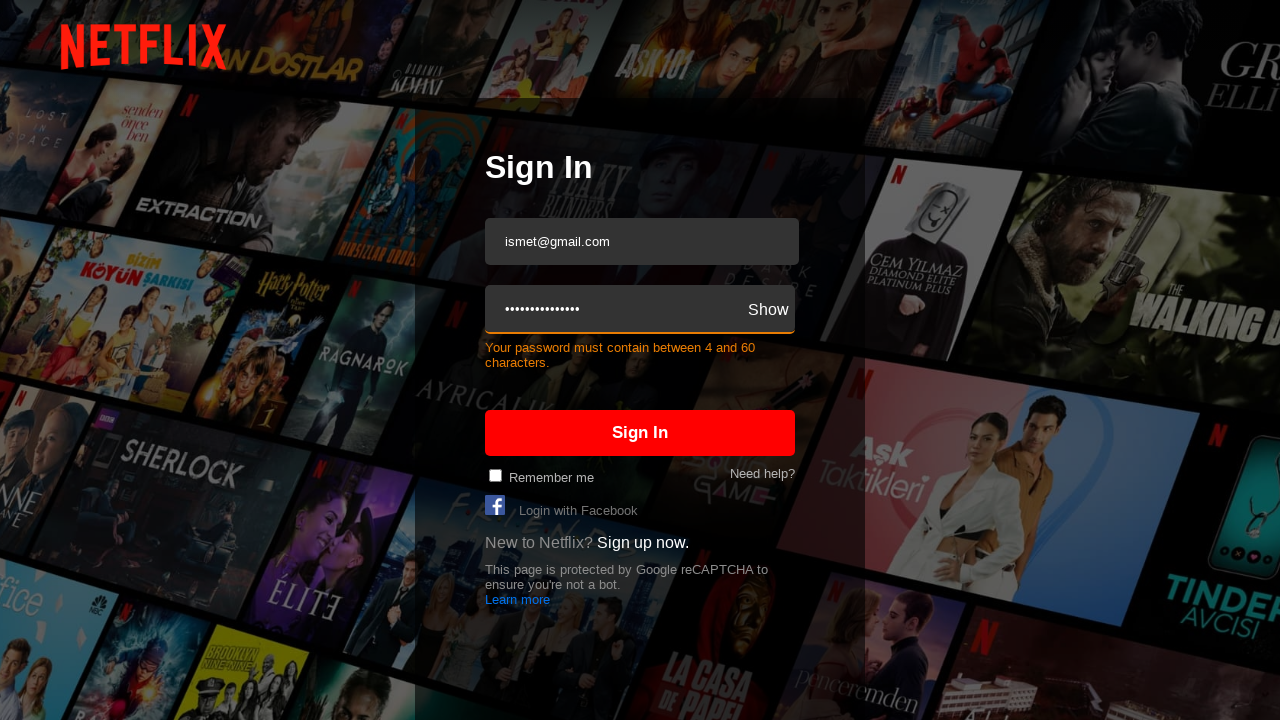

Selected all text in password field
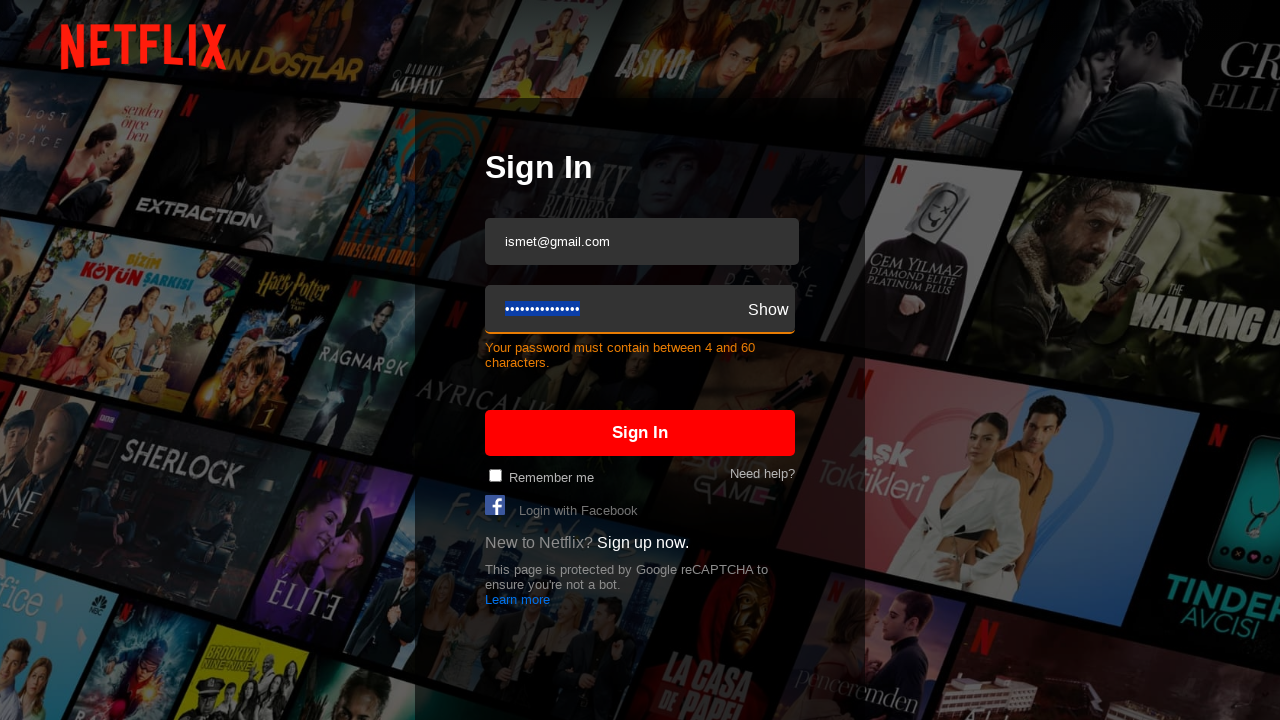

Copied hidden text from password field
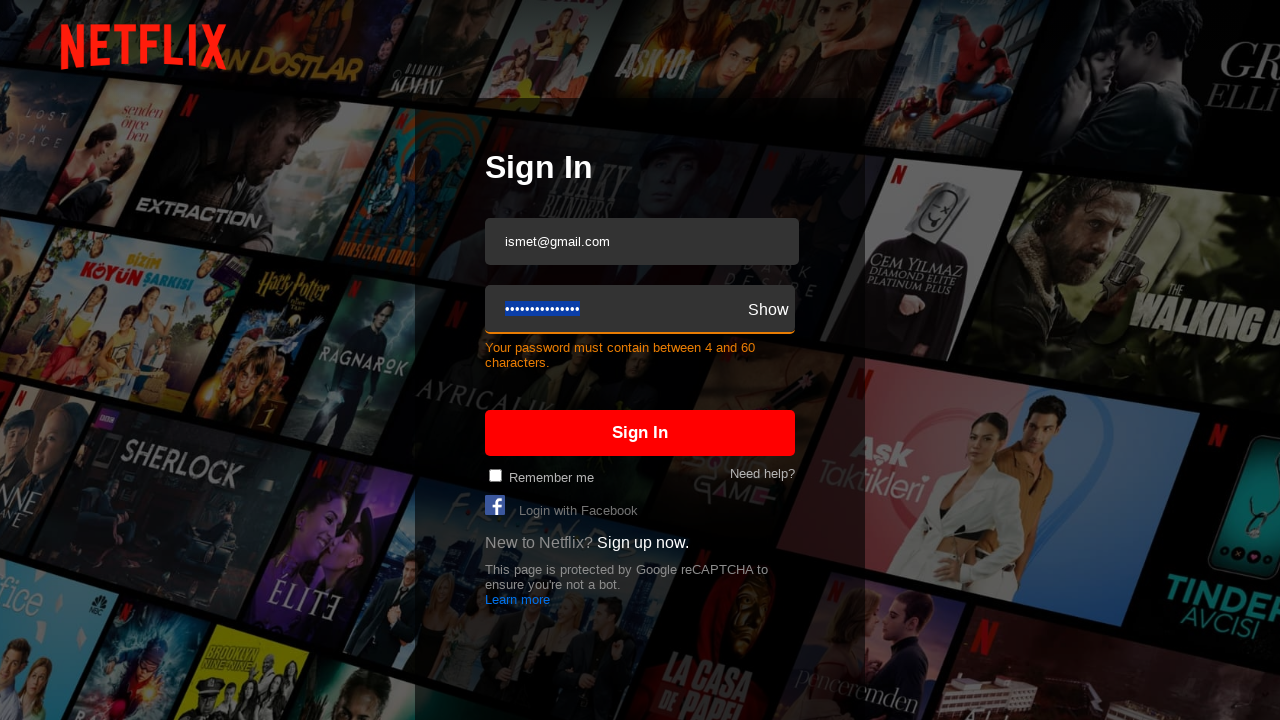

Clicked on email field at (642, 241) on #inputEmail
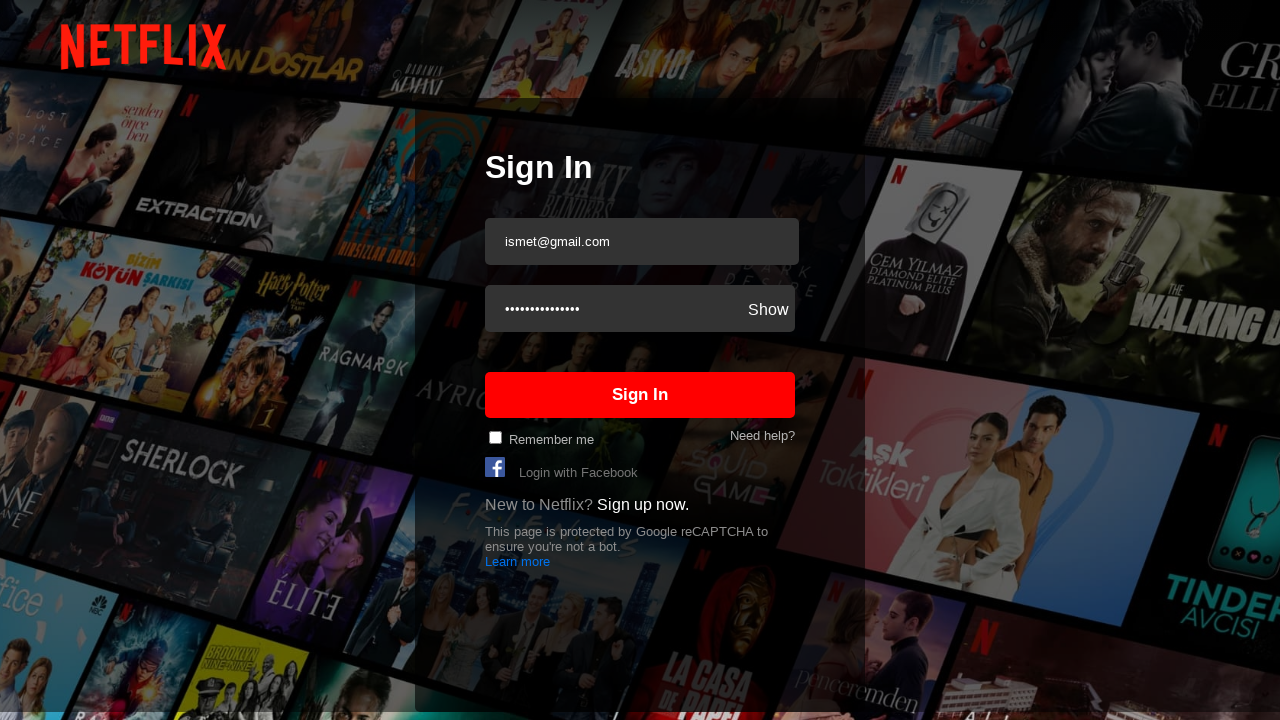

Selected all text in email field
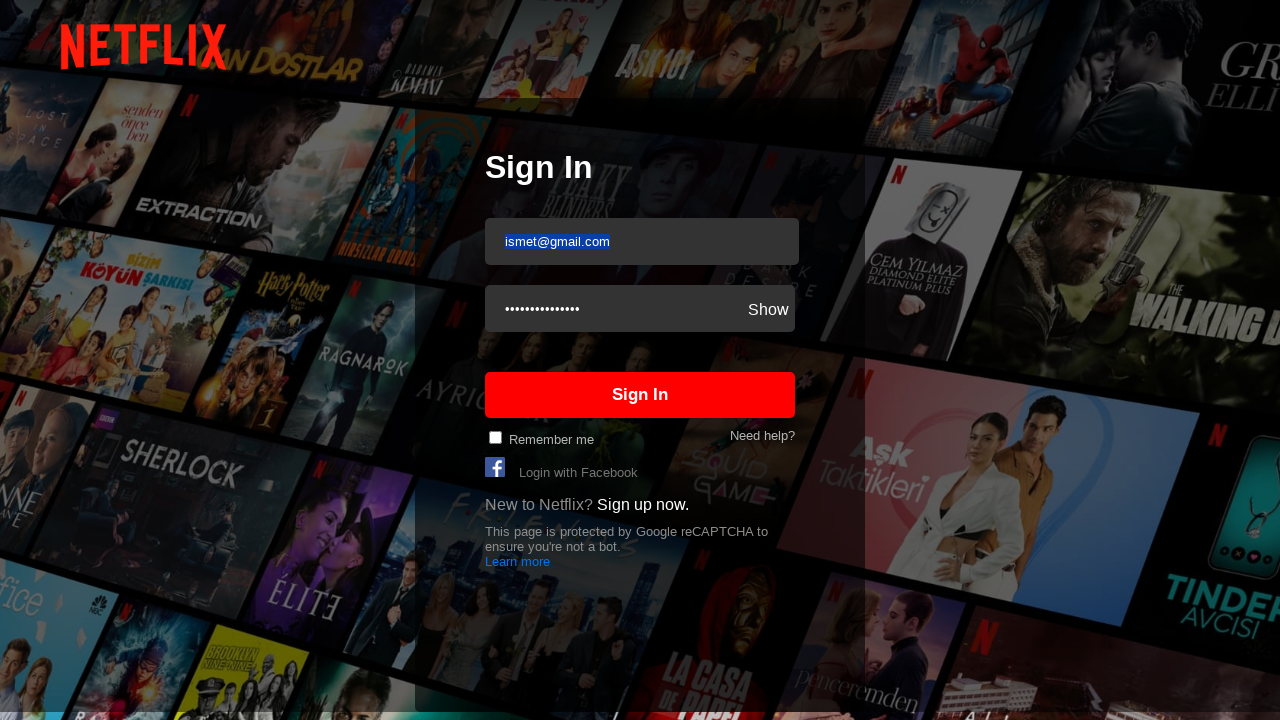

Pasted hidden password text into email field
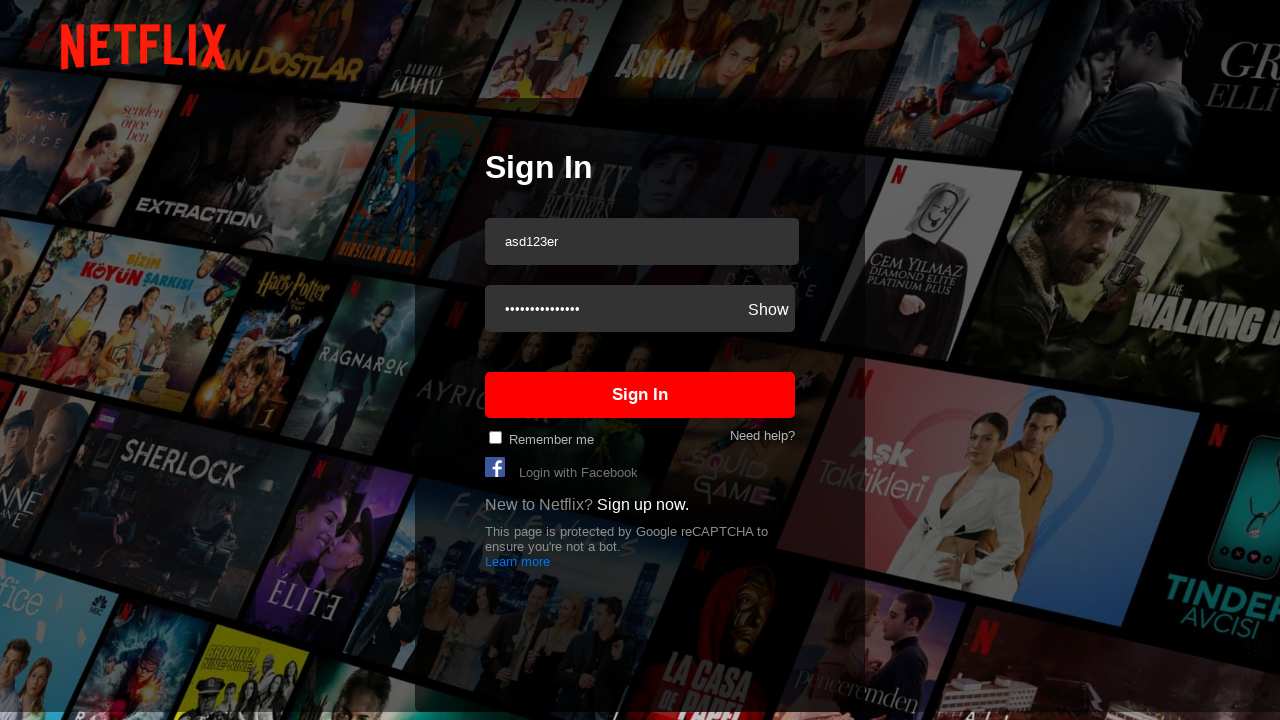

Clicked on password field at (614, 308) on #inputPassword
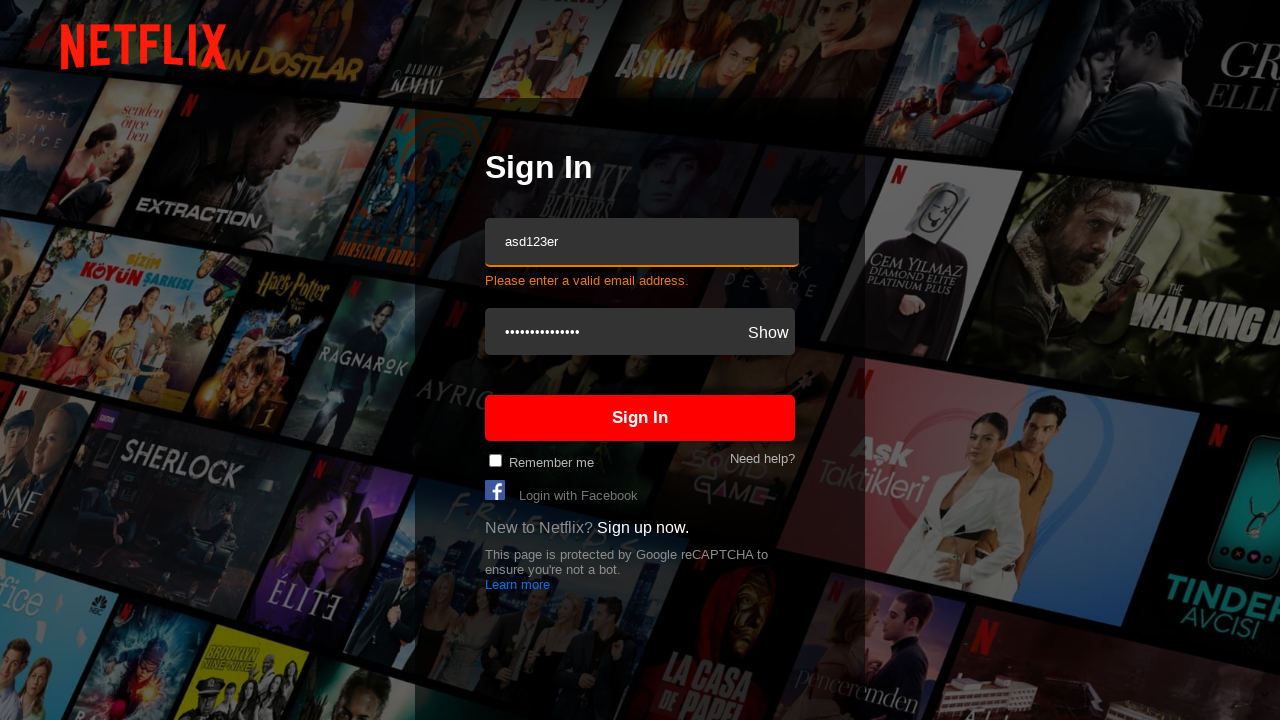

Selected all text in password field
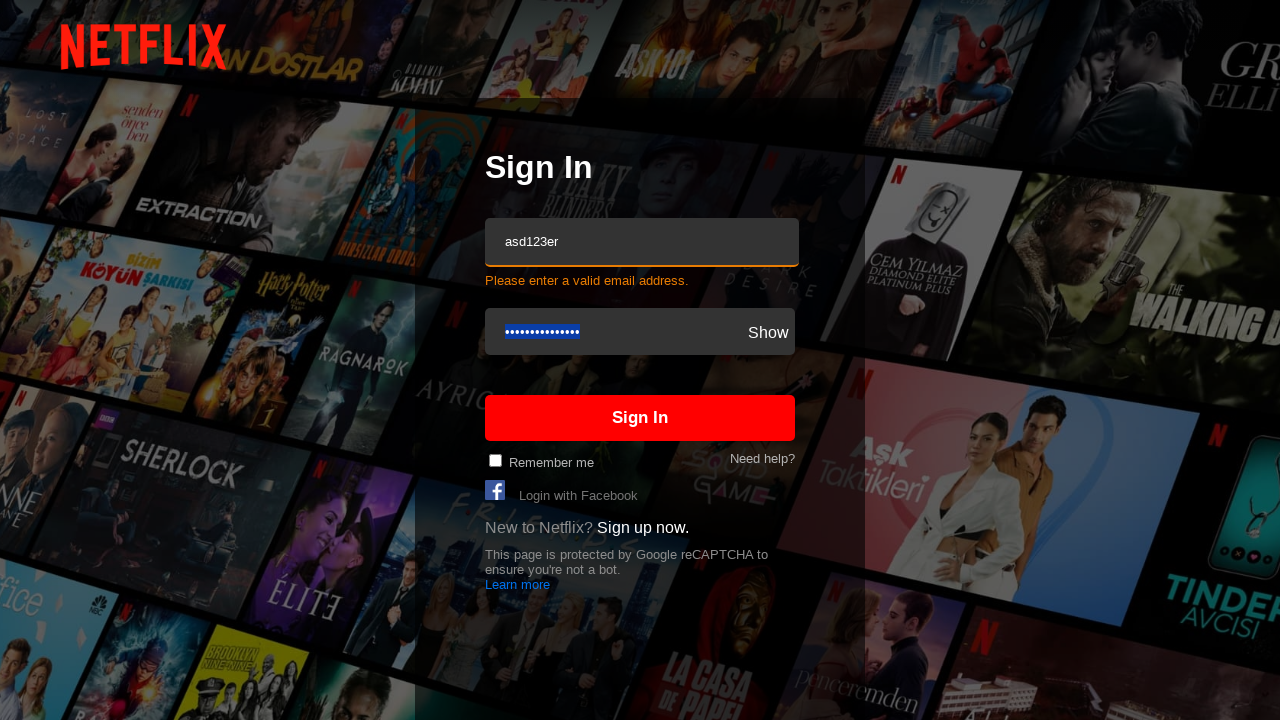

Filled password field with correct password 'asd123er' on #inputPassword
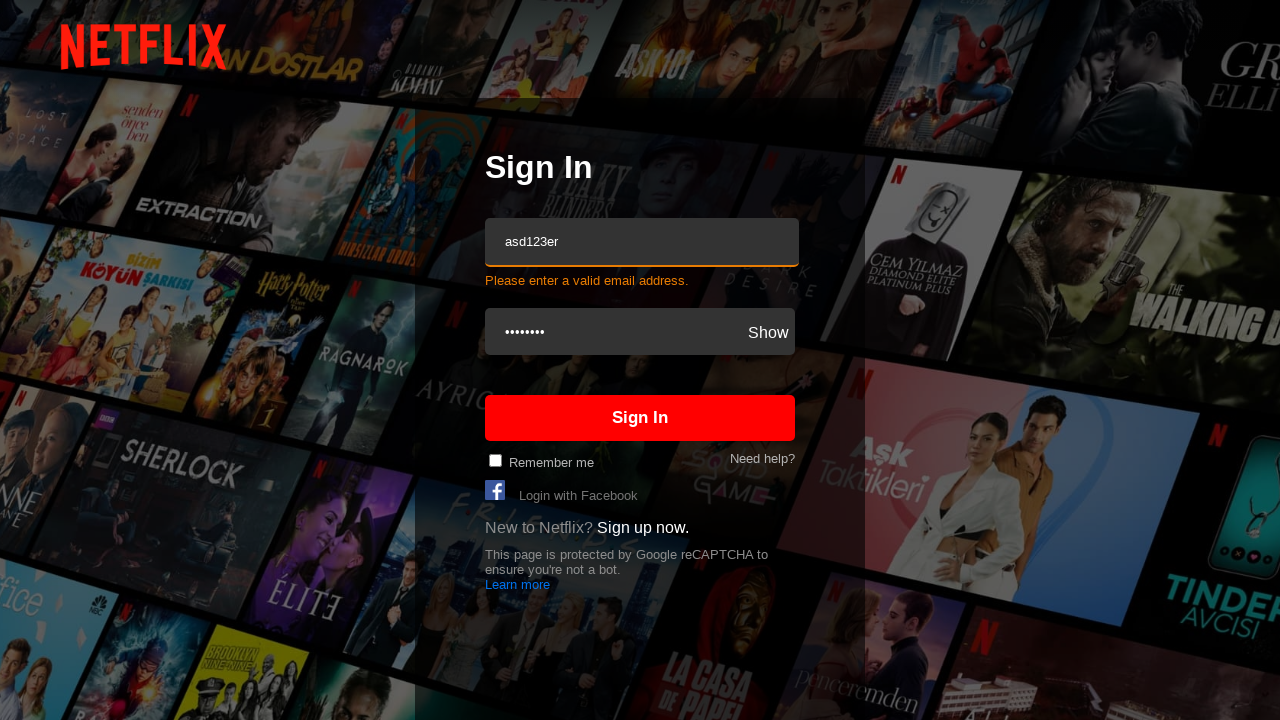

Clicked sign in button - should fail due to incorrect email at (640, 418) on #signin-button
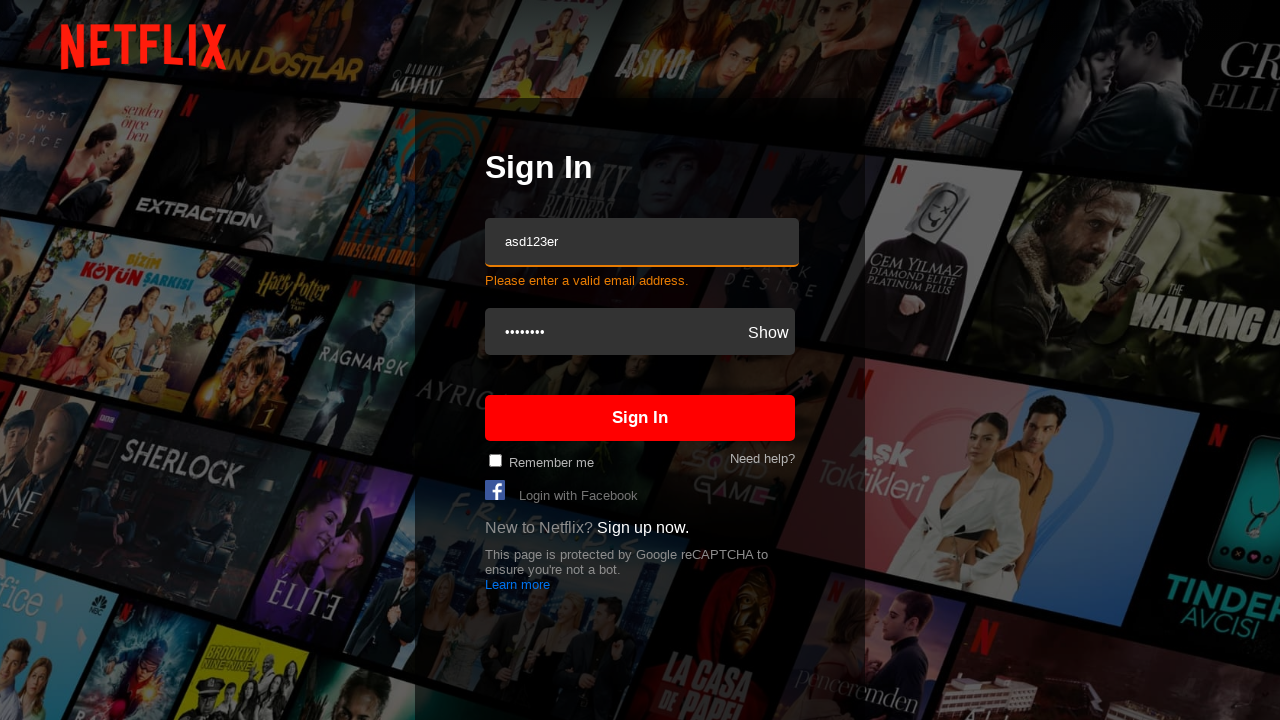

Clicked on password field at (614, 331) on #inputPassword
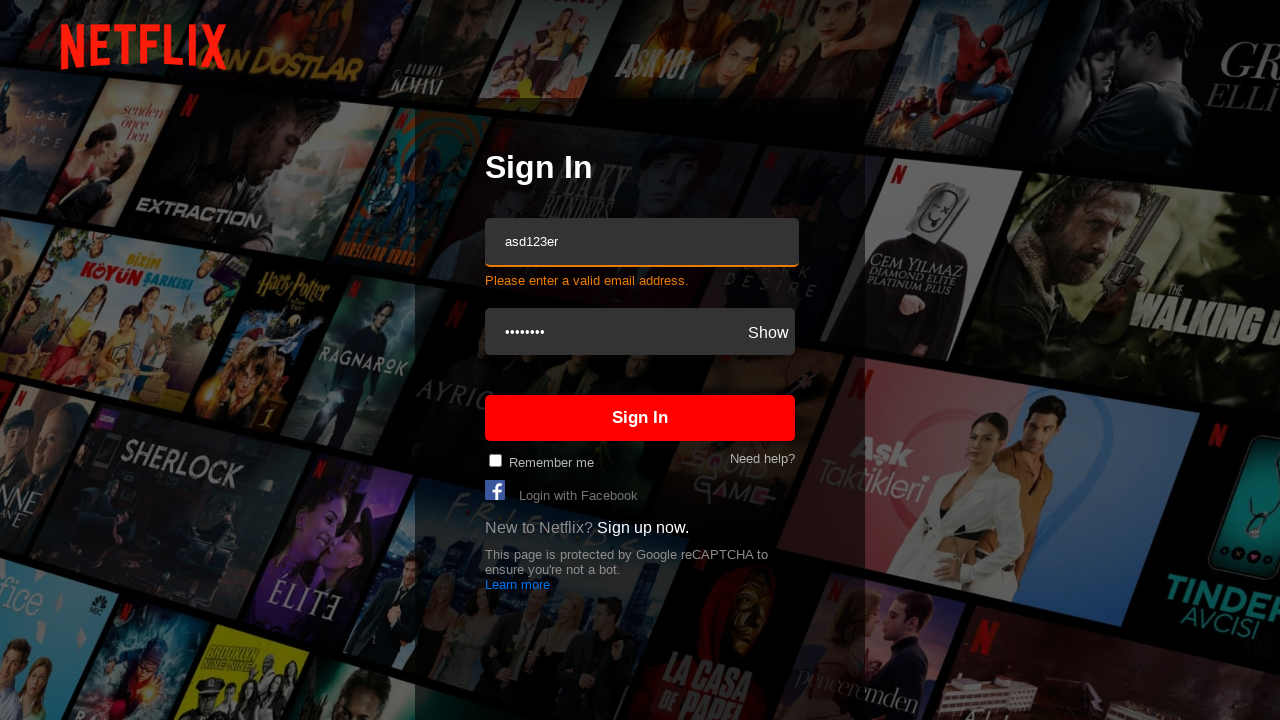

Selected all text in password field
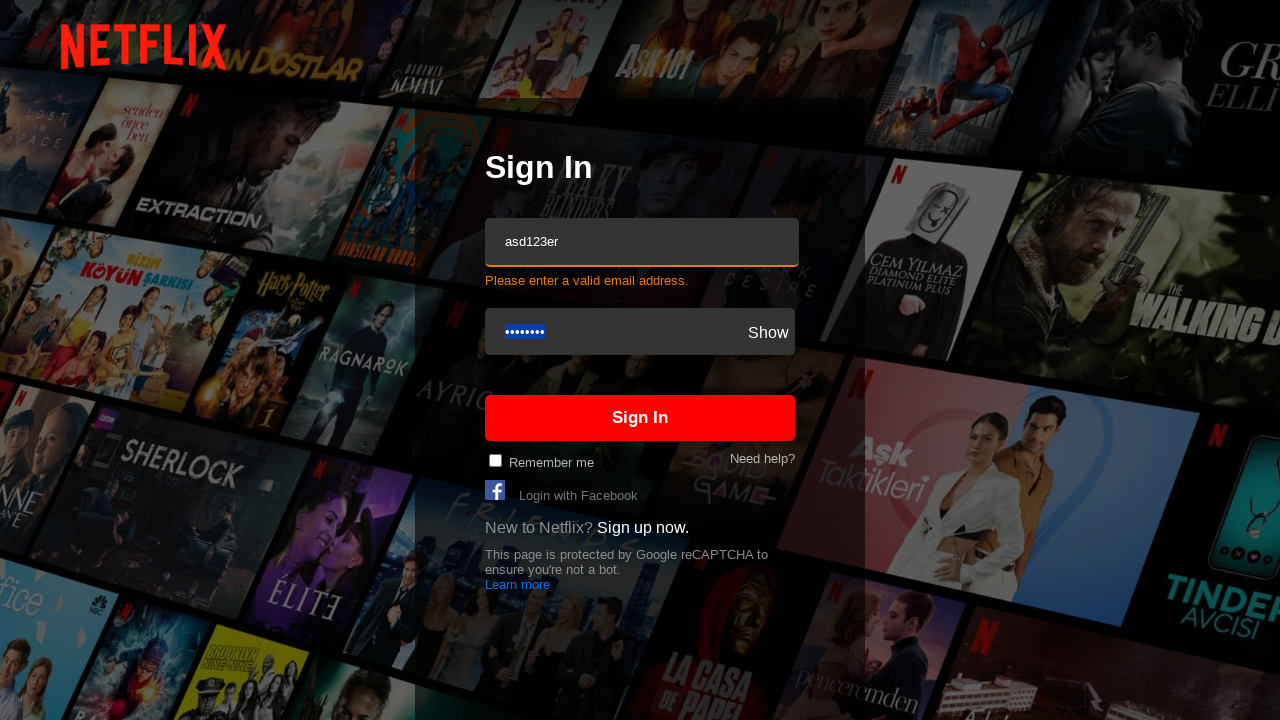

Filled password field with 'ismet@gmail.com' on #inputPassword
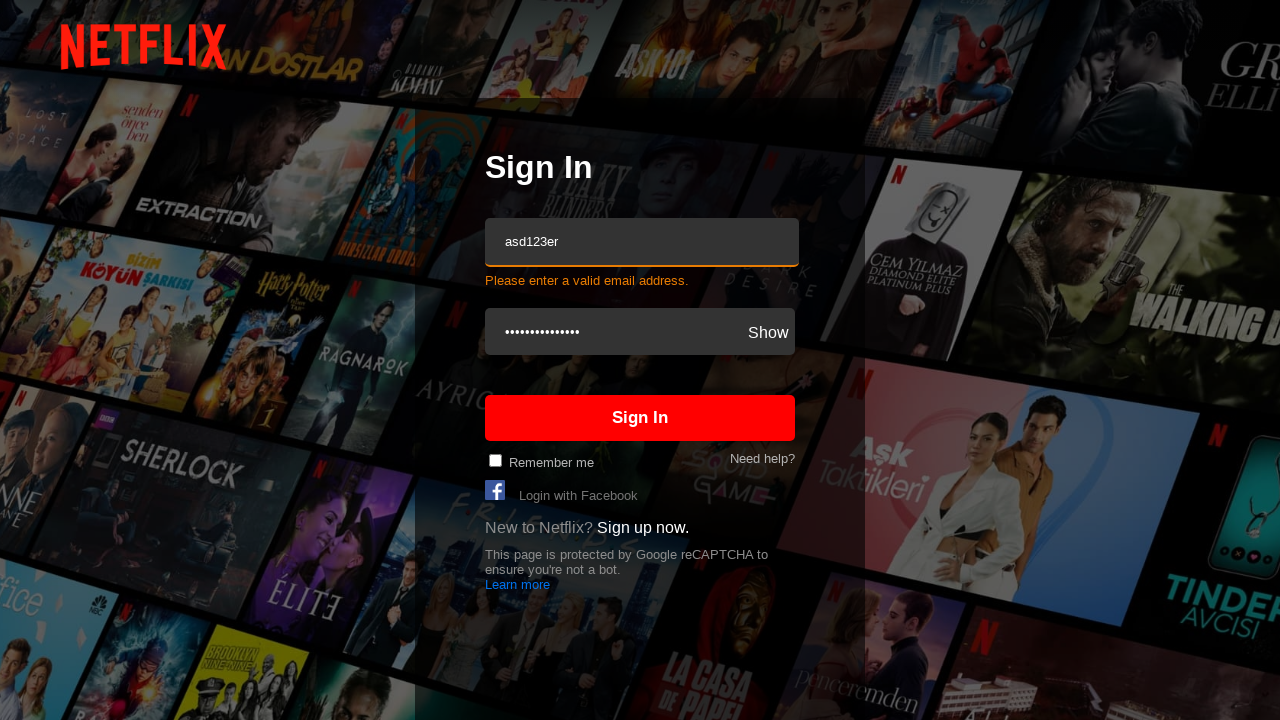

Clicked show password toggle to reveal password at (768, 331) on div.showWrap
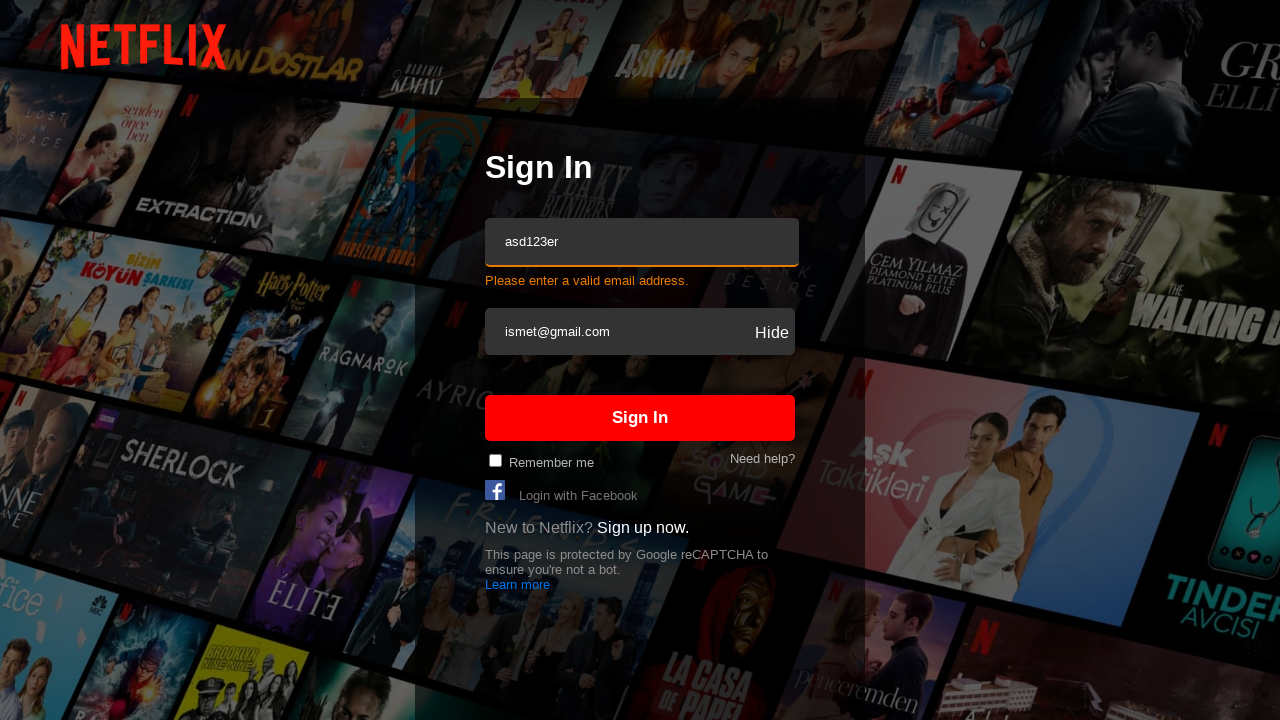

Clicked on password field at (617, 331) on #inputPassword
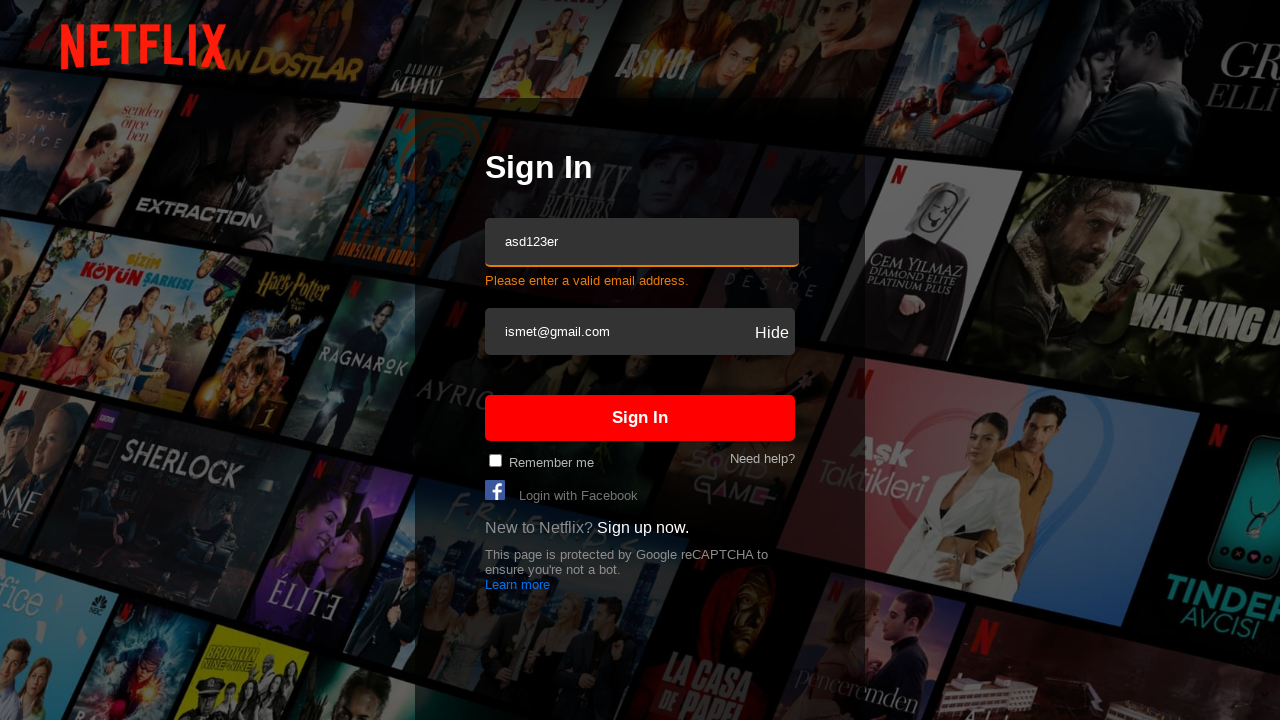

Selected all text in password field (now visible)
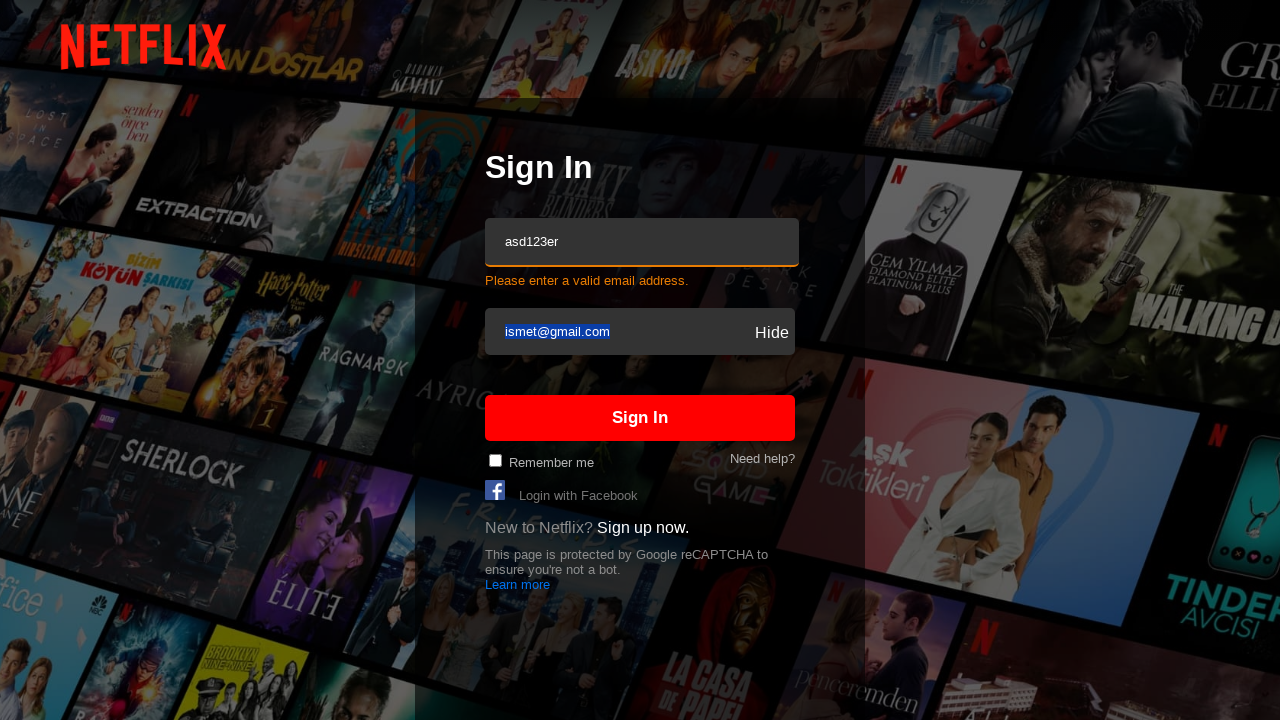

Copied visible password text
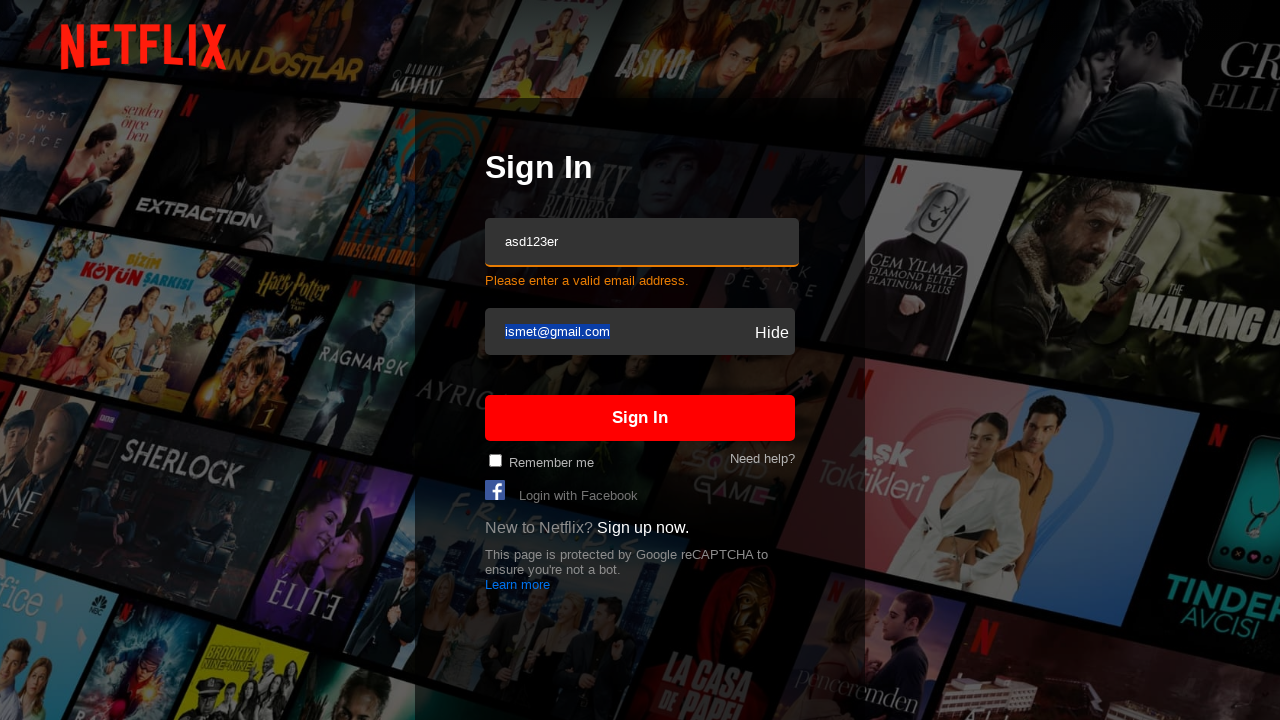

Clicked on email field at (642, 242) on #inputEmail
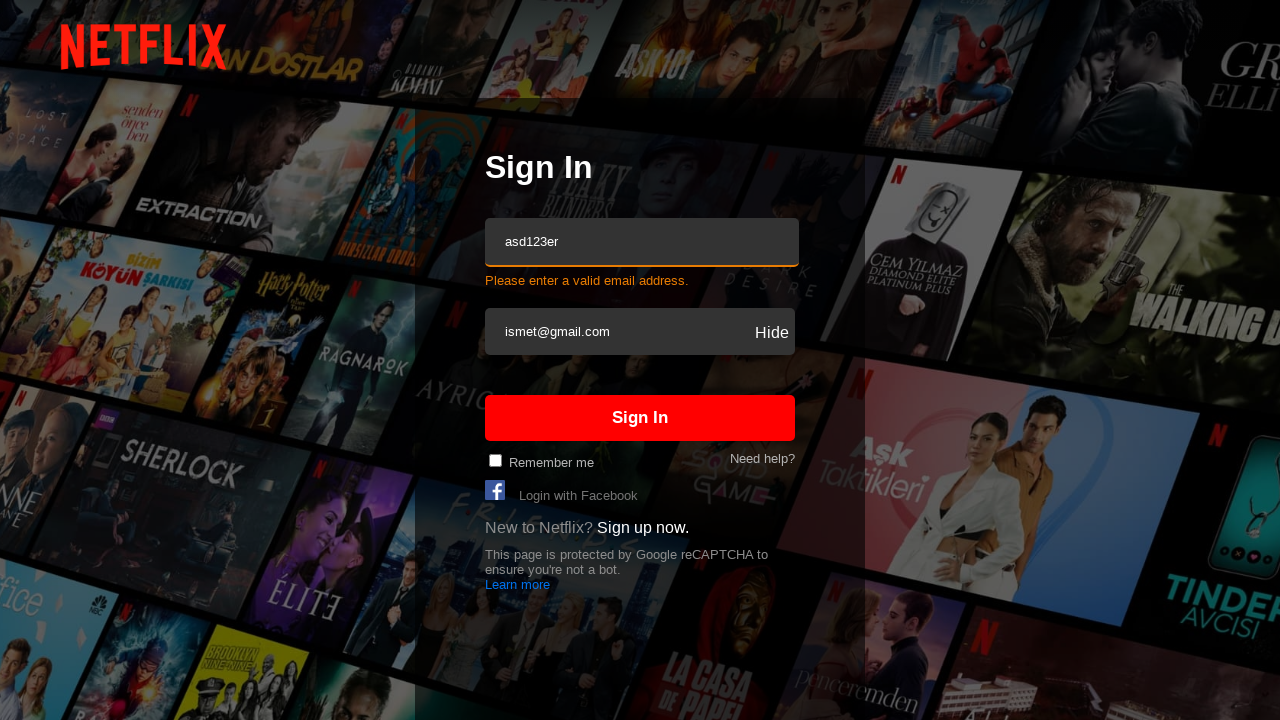

Selected all text in email field
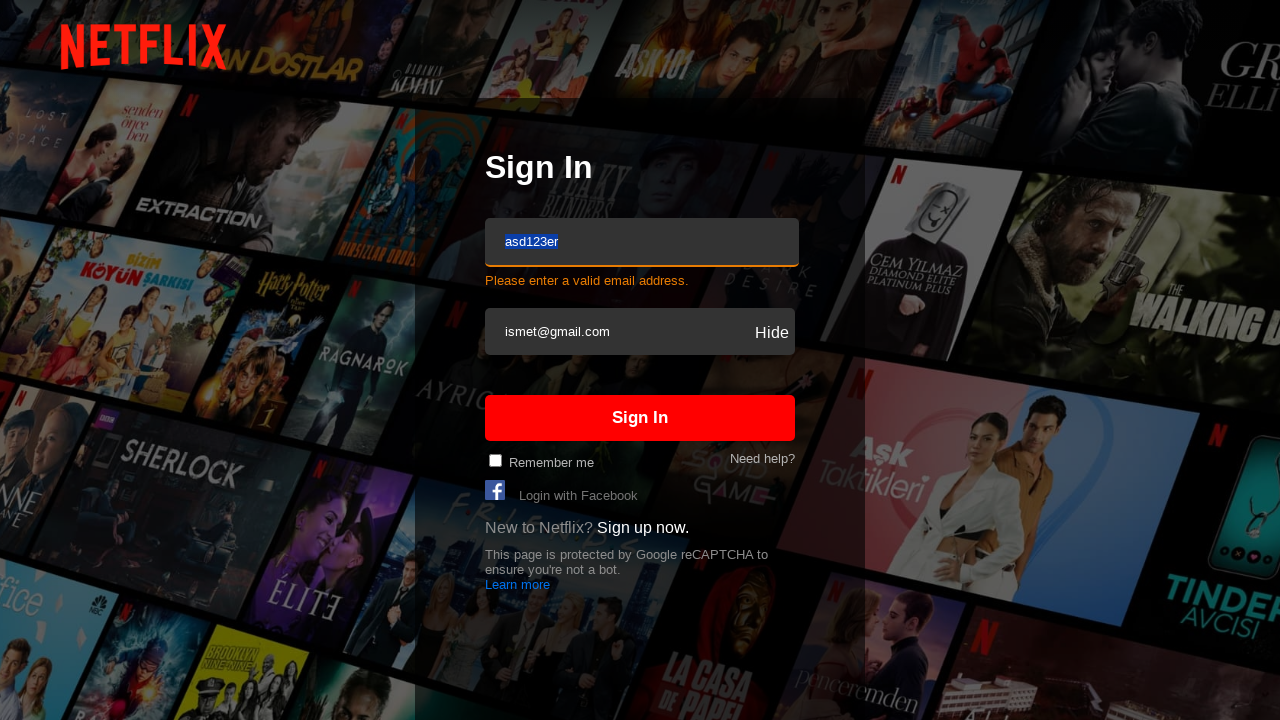

Pasted visible password text into email field
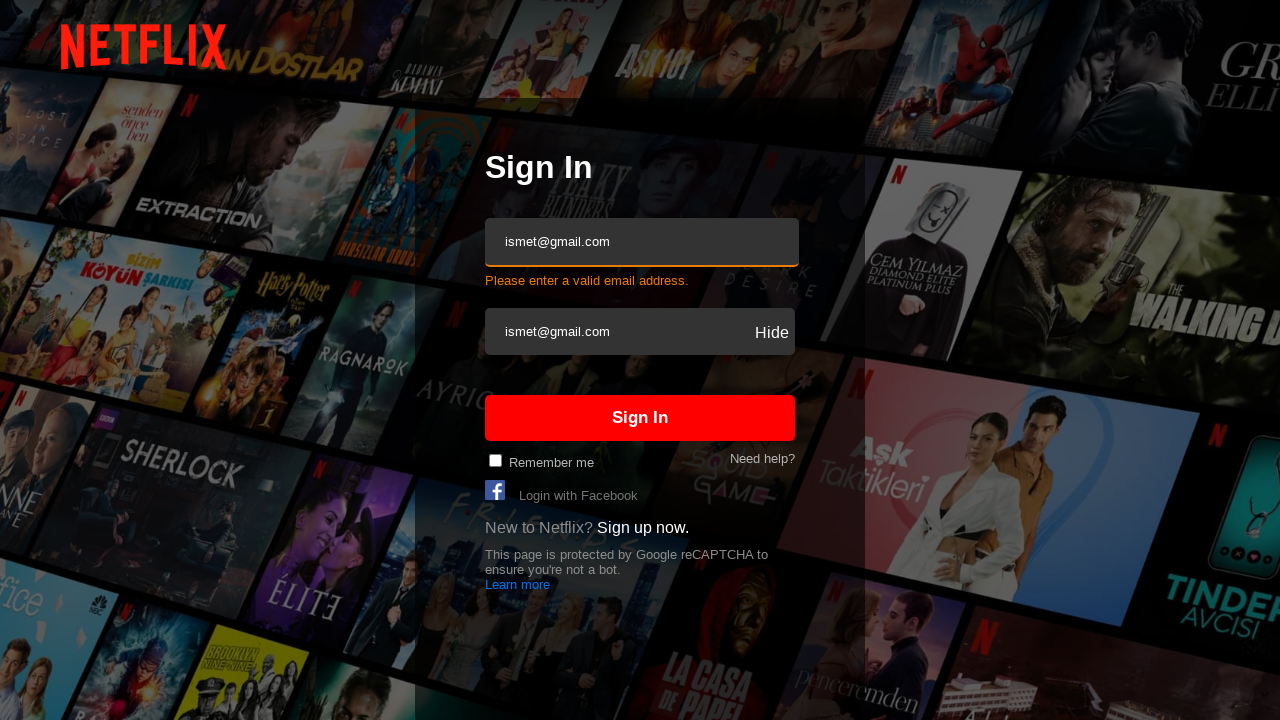

Clicked on password field at (617, 331) on #inputPassword
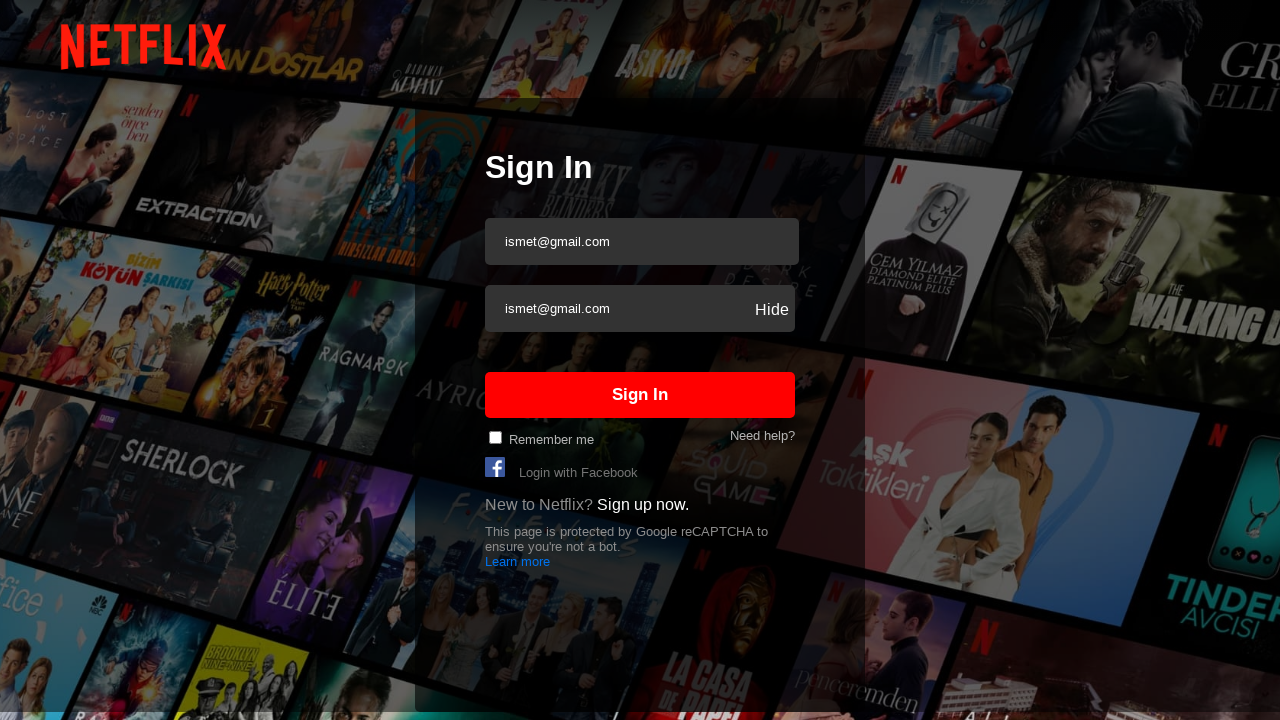

Selected all text in password field
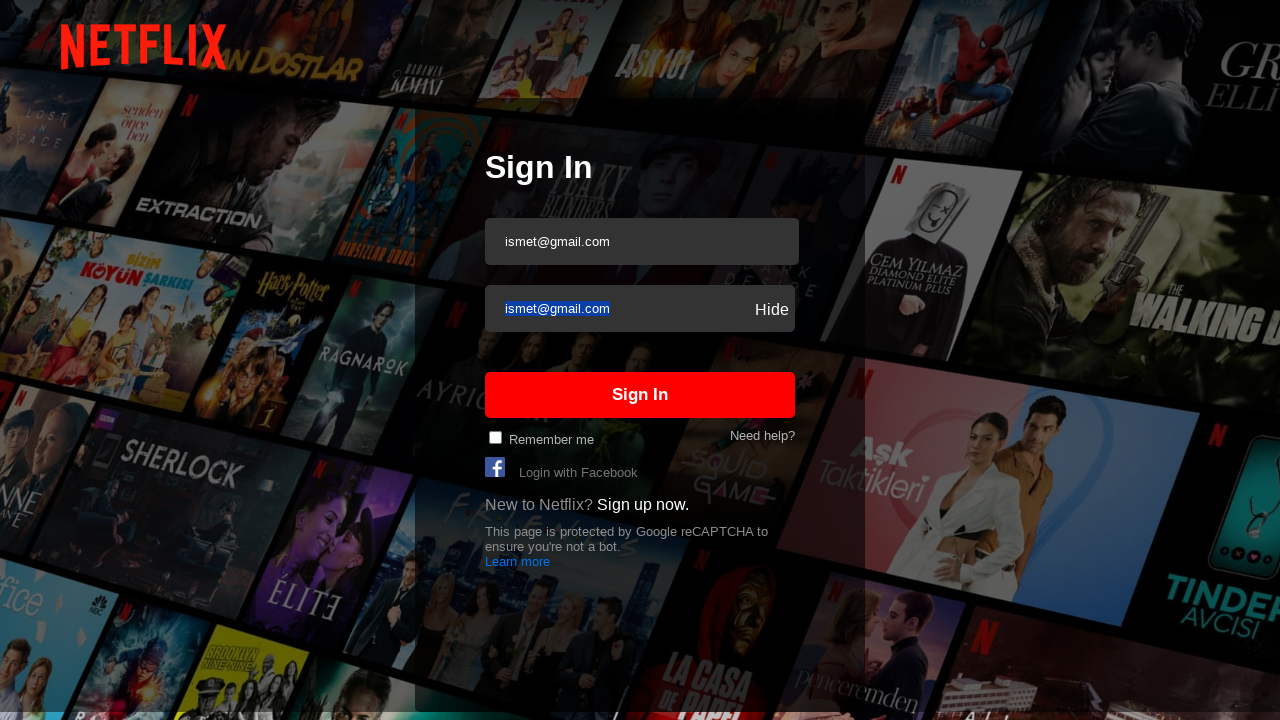

Filled password field with correct password 'asd123er' on #inputPassword
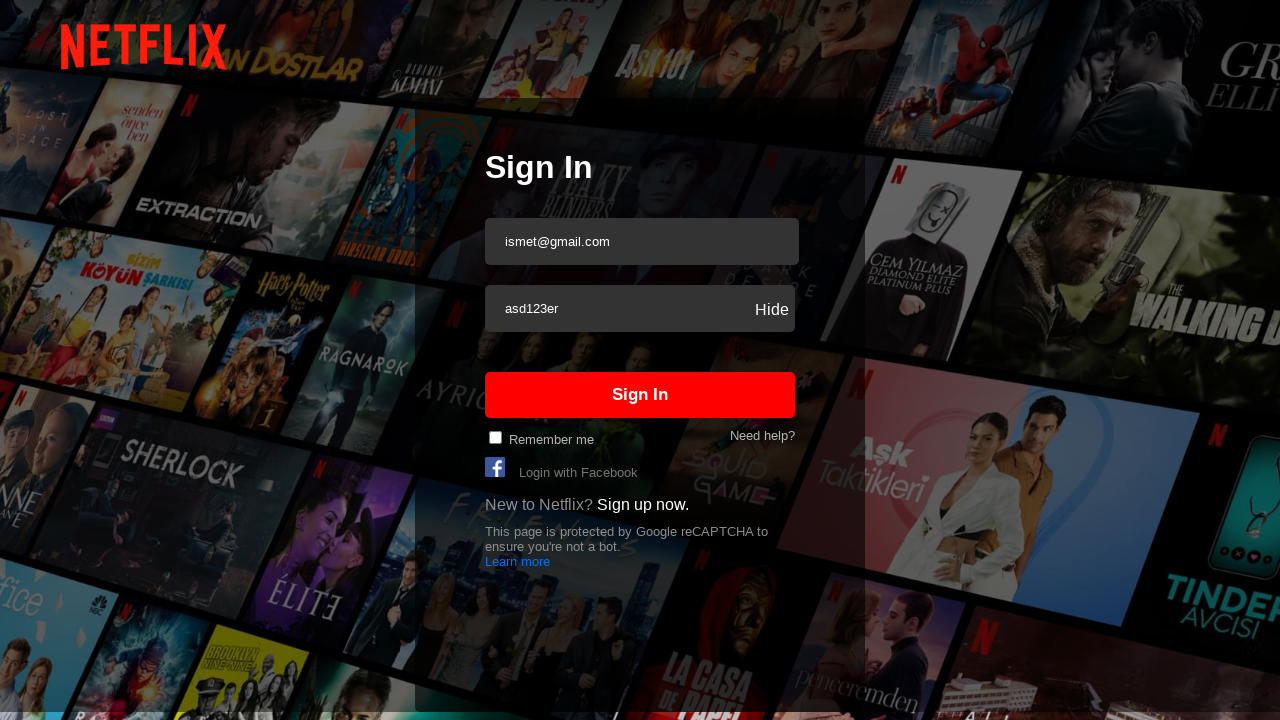

Clicked sign in button with correct credentials - should succeed at (640, 395) on #signin-button
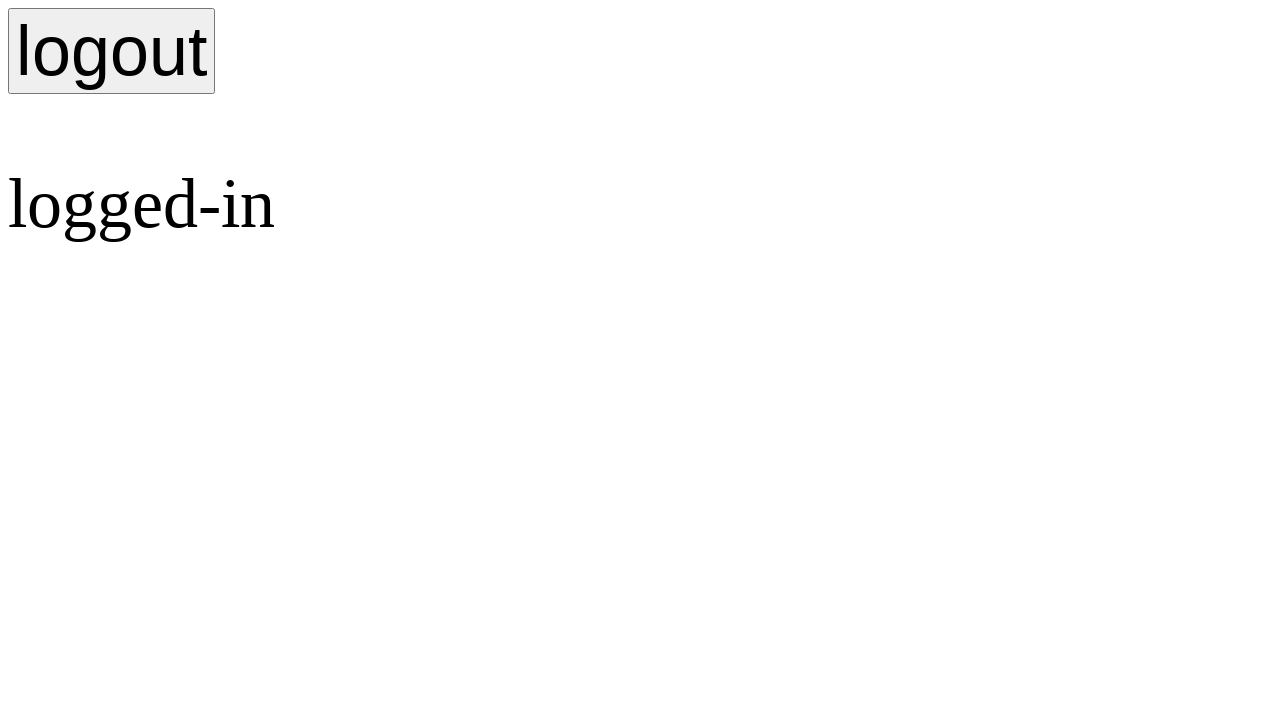

Sign in succeeded and success page loaded
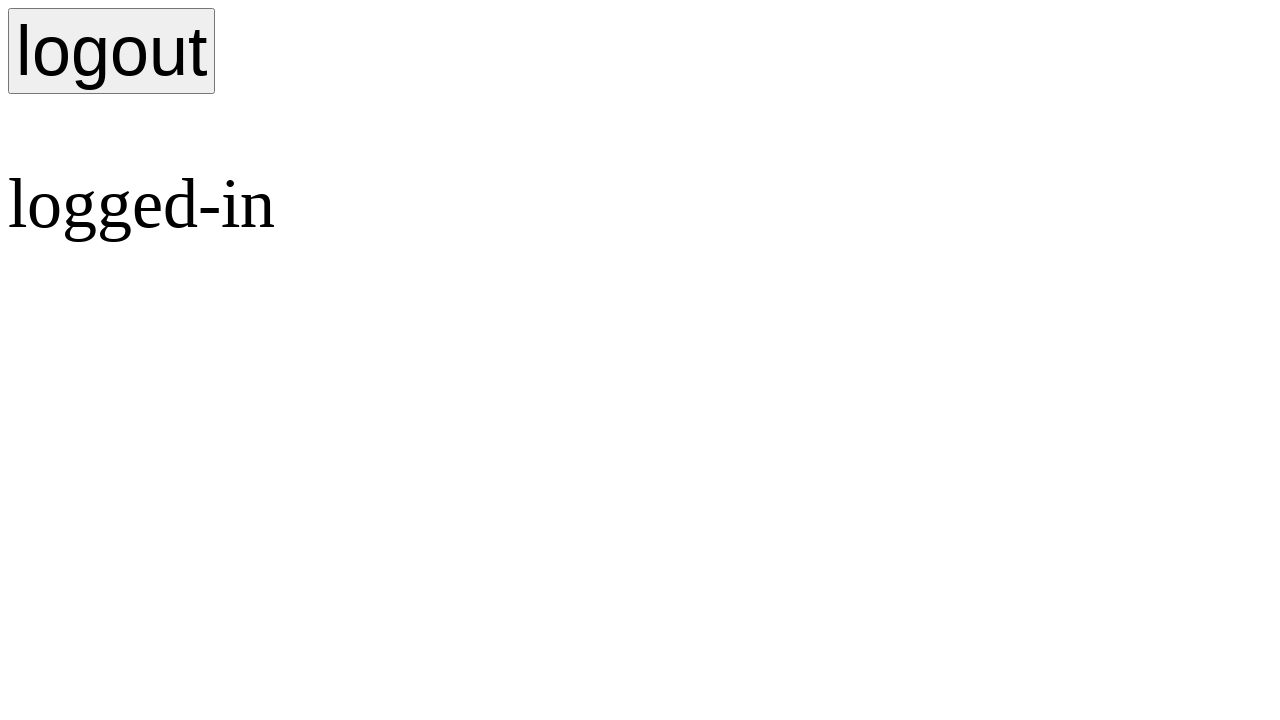

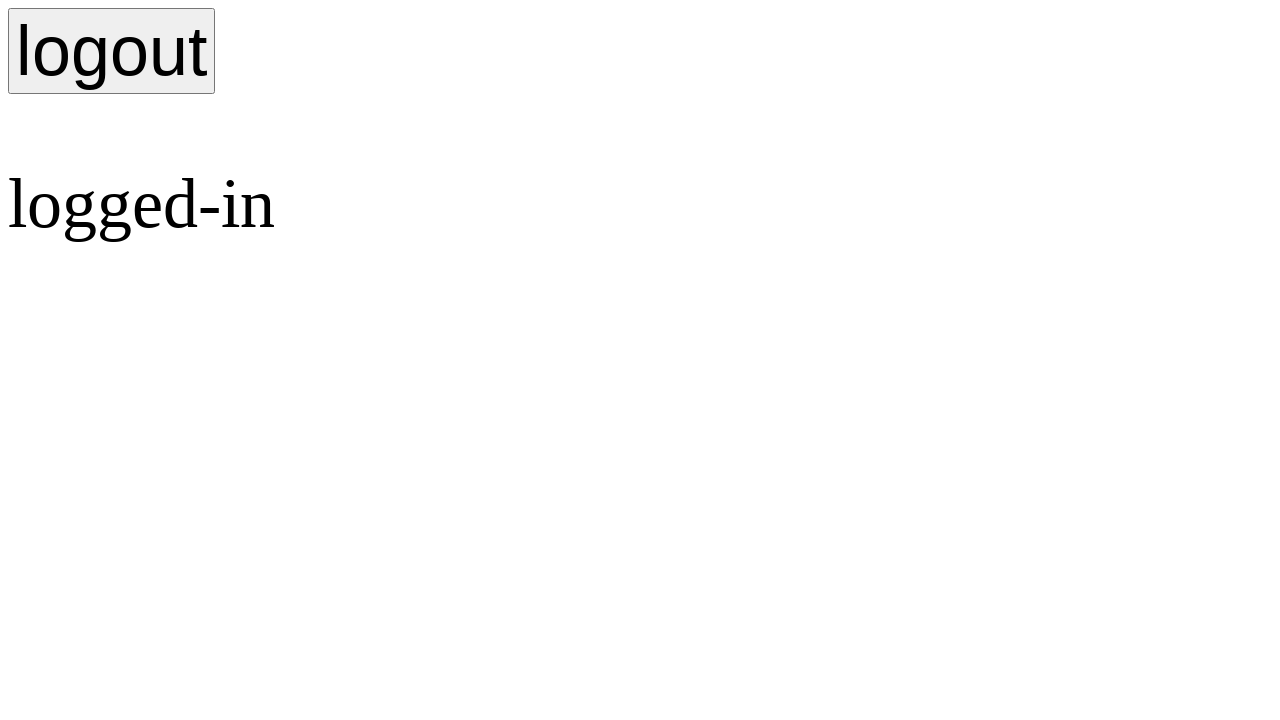